Automates a typing speed test by reading the current word displayed on the page and typing it into the input box, simulating a typing test interaction.

Starting URL: https://typing-speed-test.aoeu.eu/

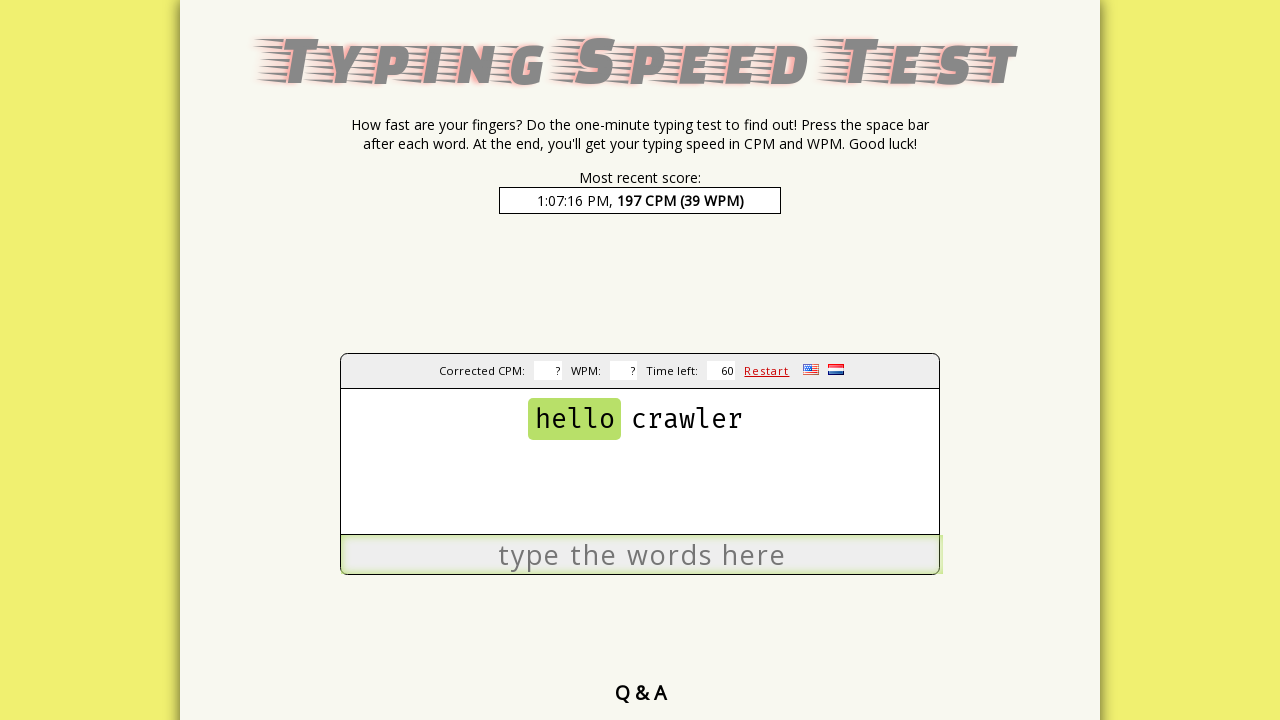

Waited for input box to be available
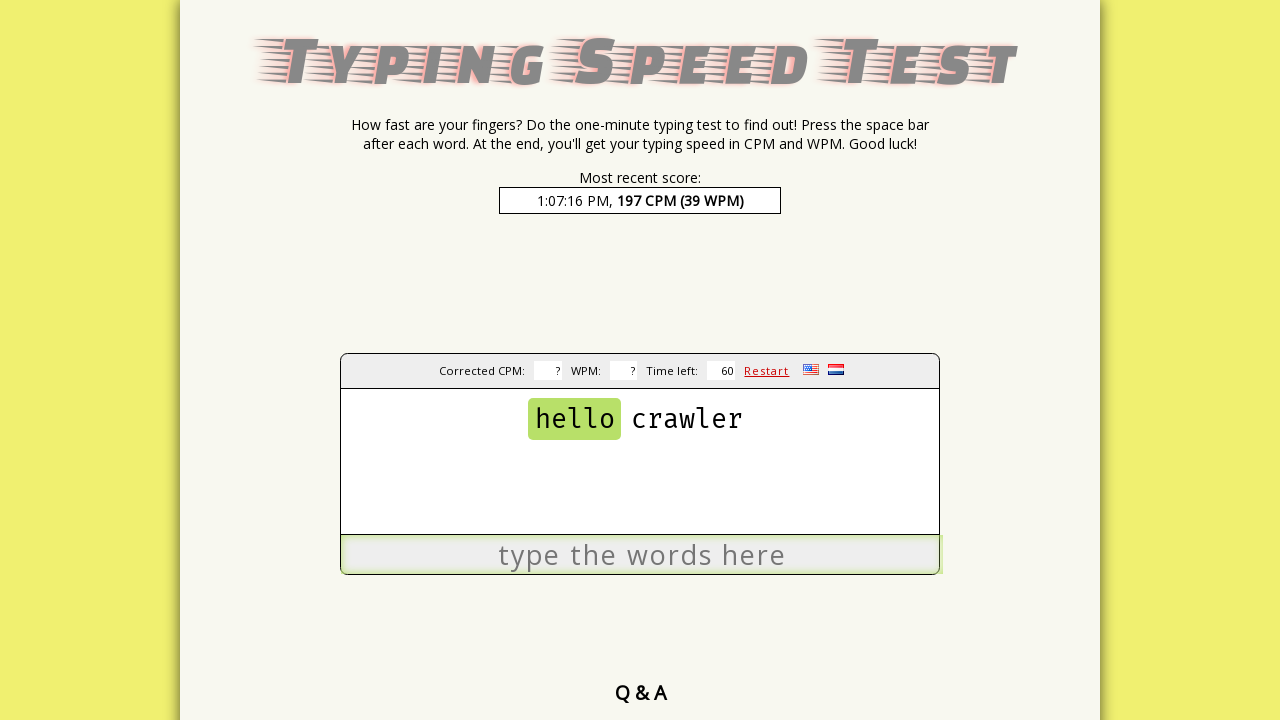

Waited for current word display to be available
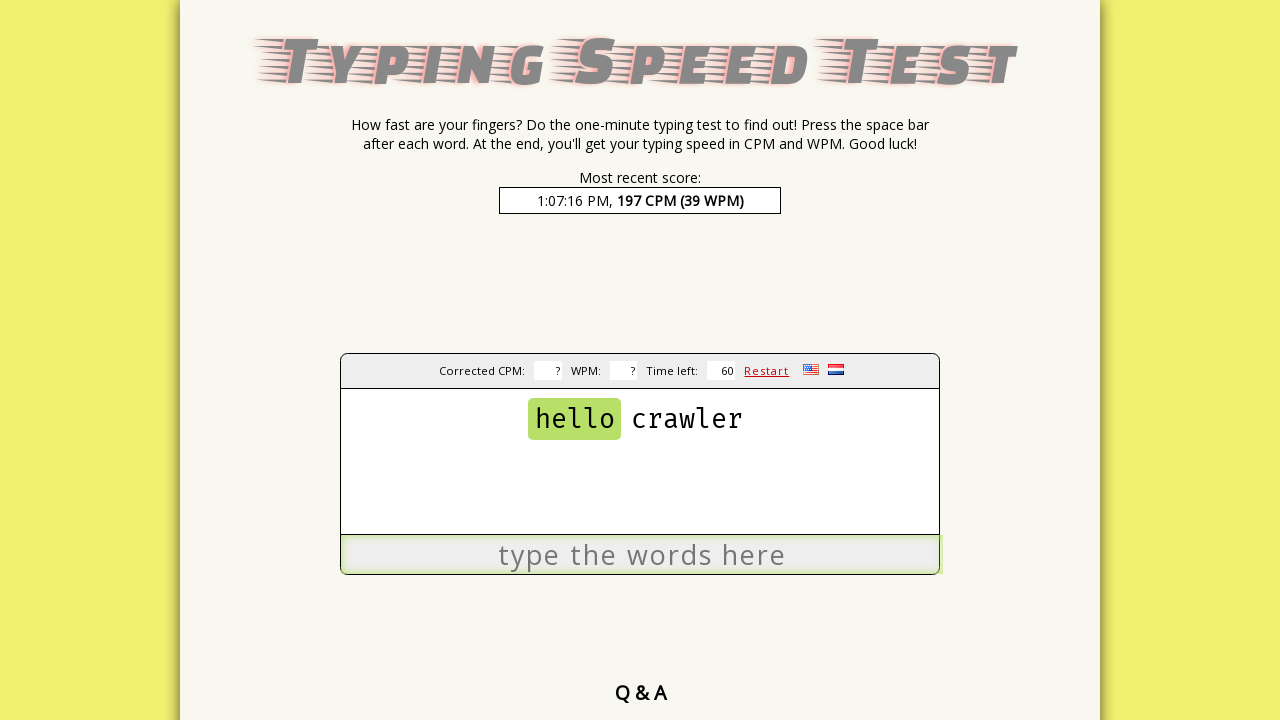

Retrieved current word: 'hello'
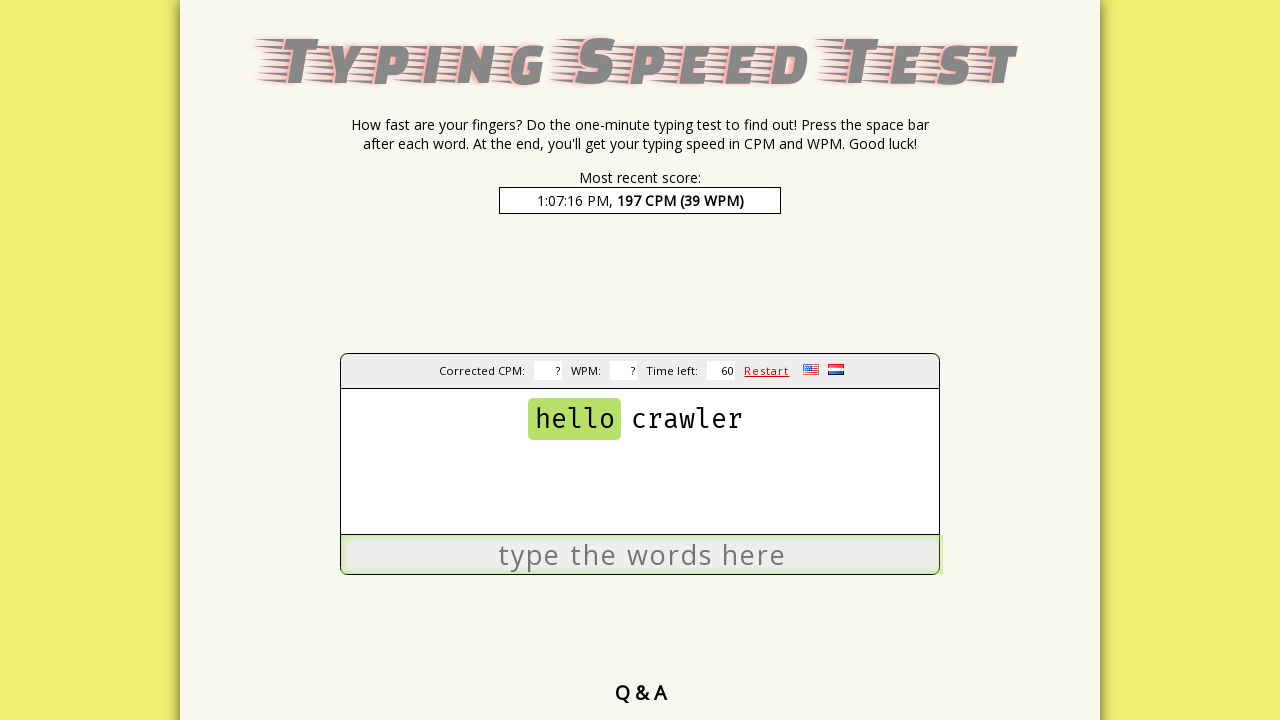

Typed 'hello ' into the input box on #input
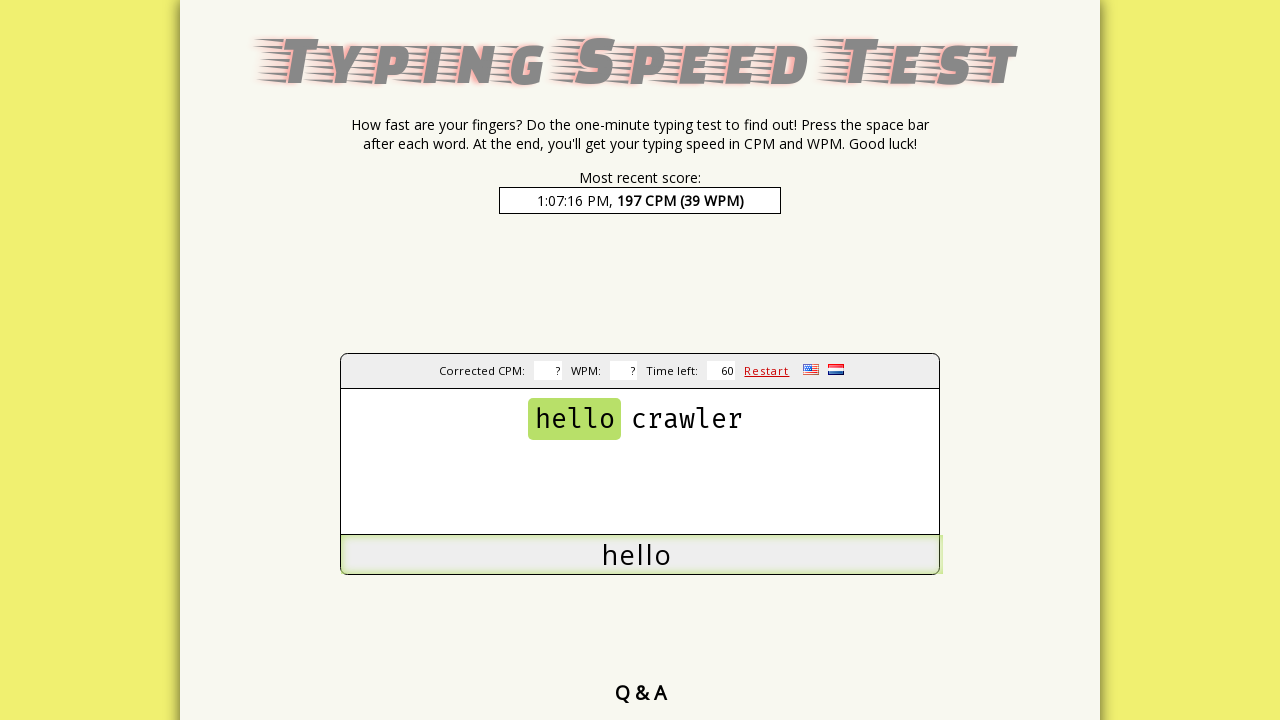

Waited 100ms for page to update with next word
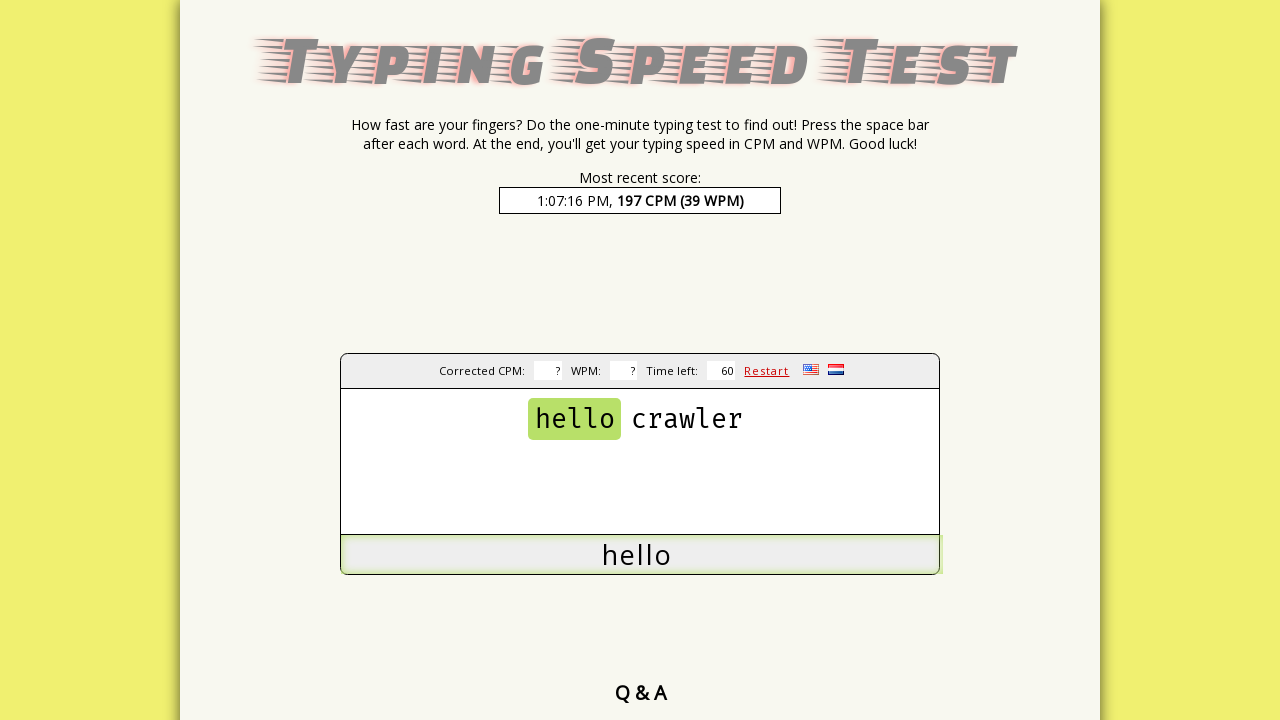

Retrieved current word: 'hello'
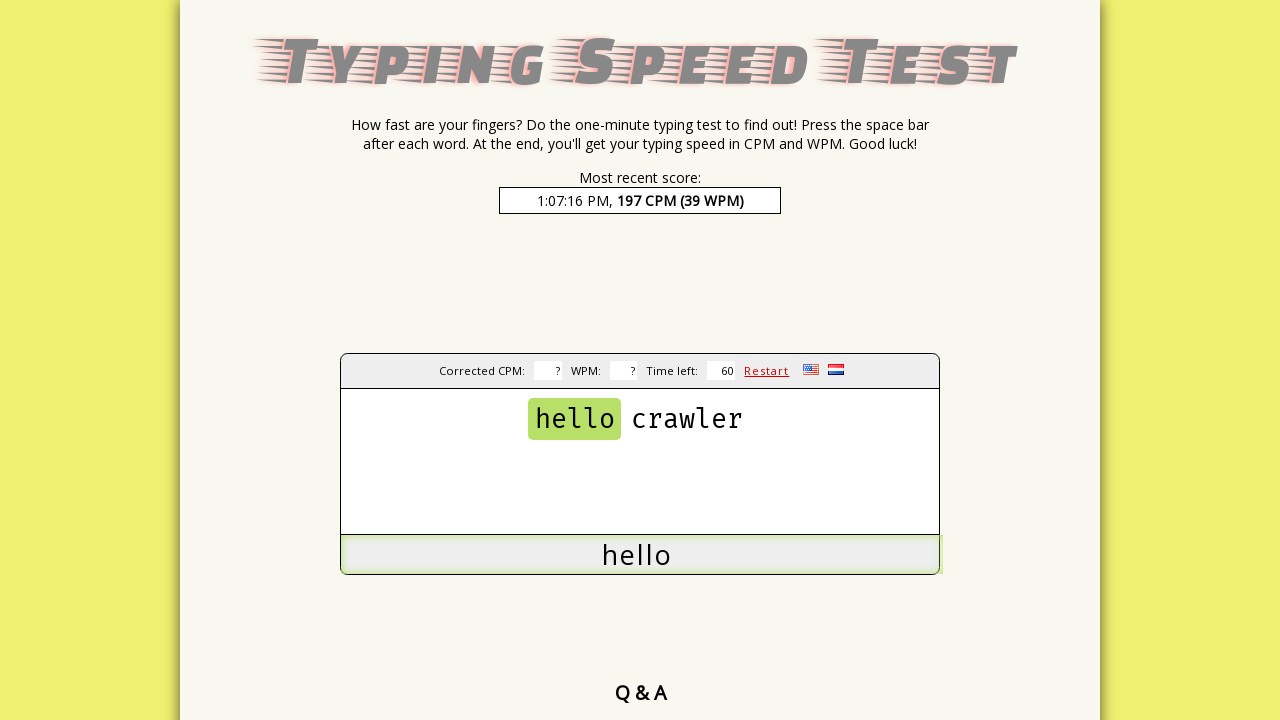

Typed 'hello ' into the input box on #input
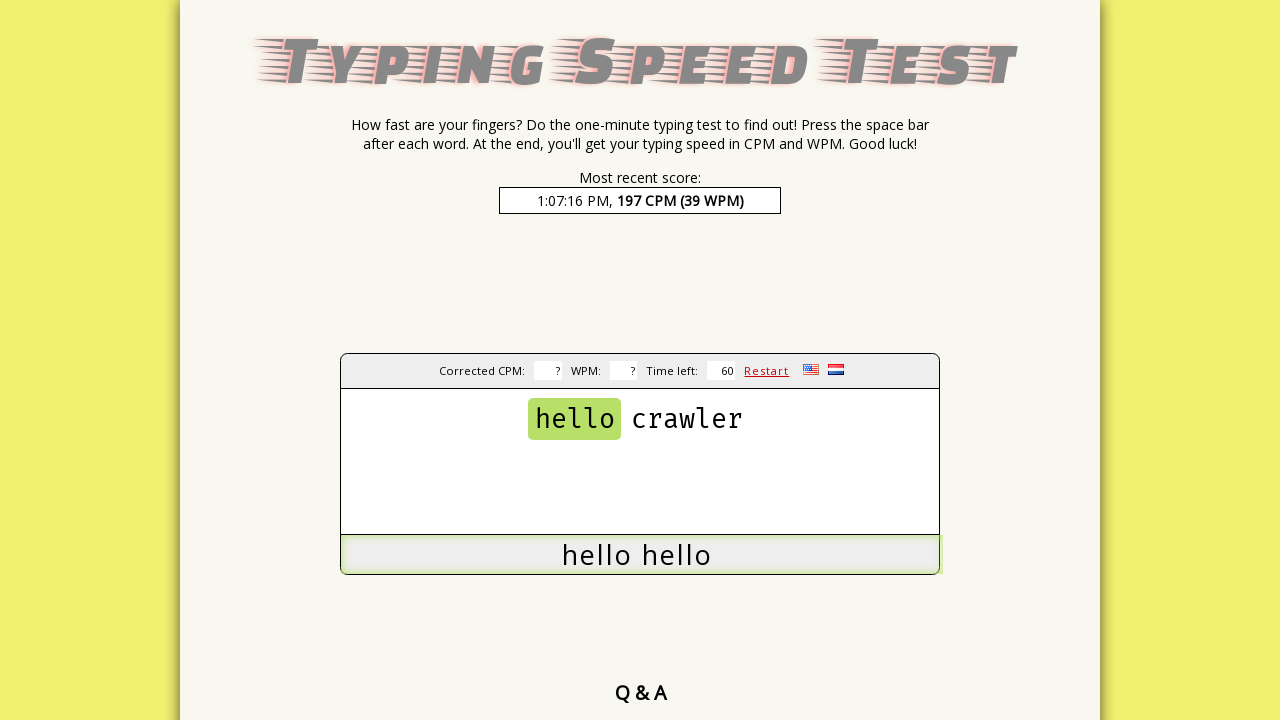

Waited 100ms for page to update with next word
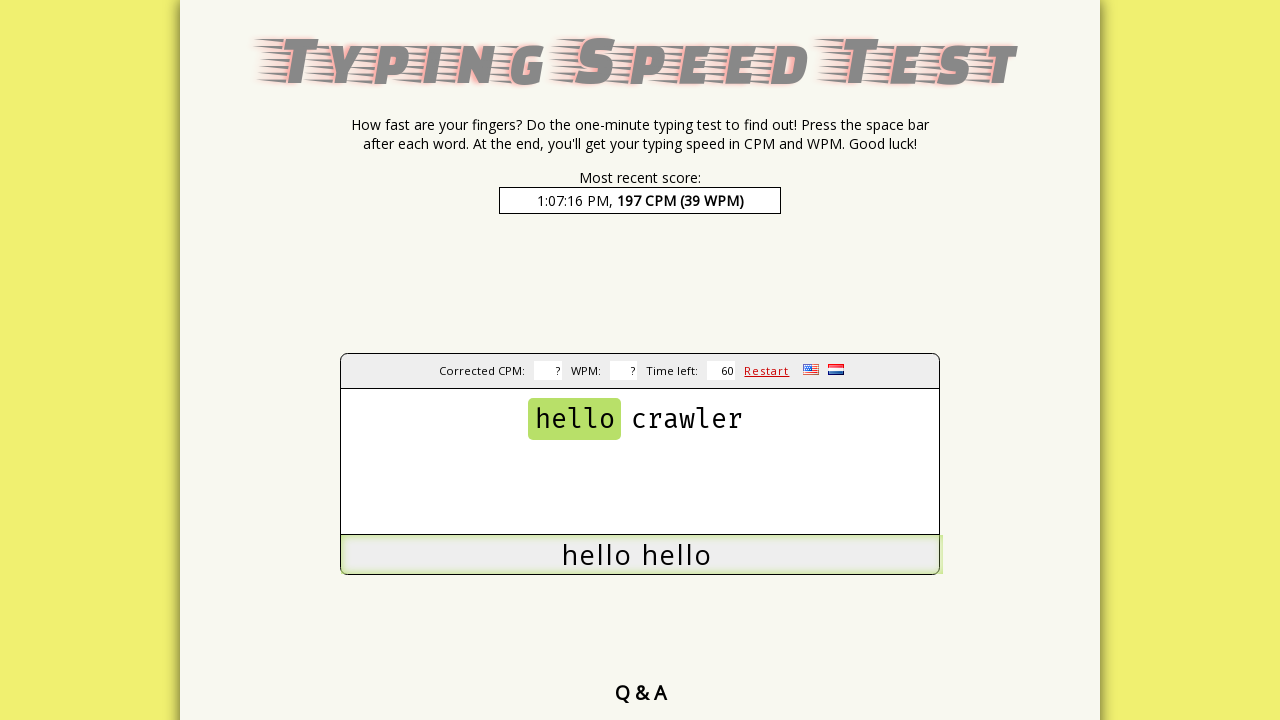

Retrieved current word: 'hello'
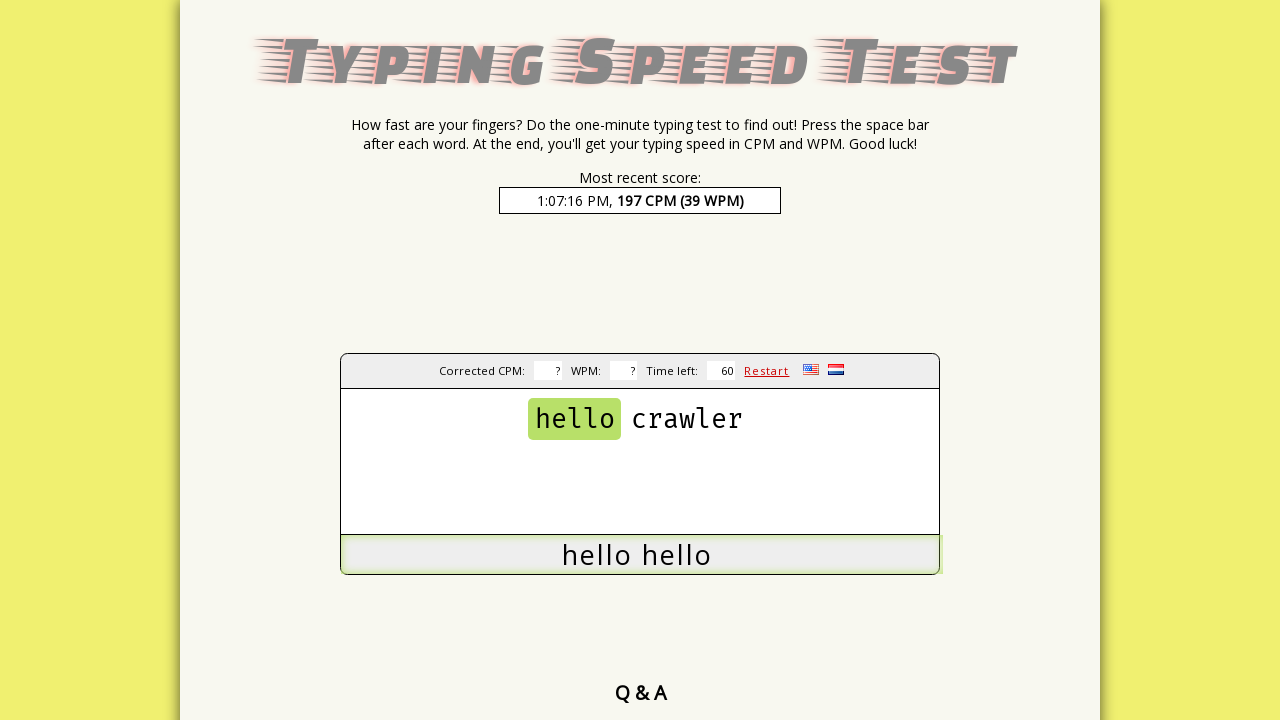

Typed 'hello ' into the input box on #input
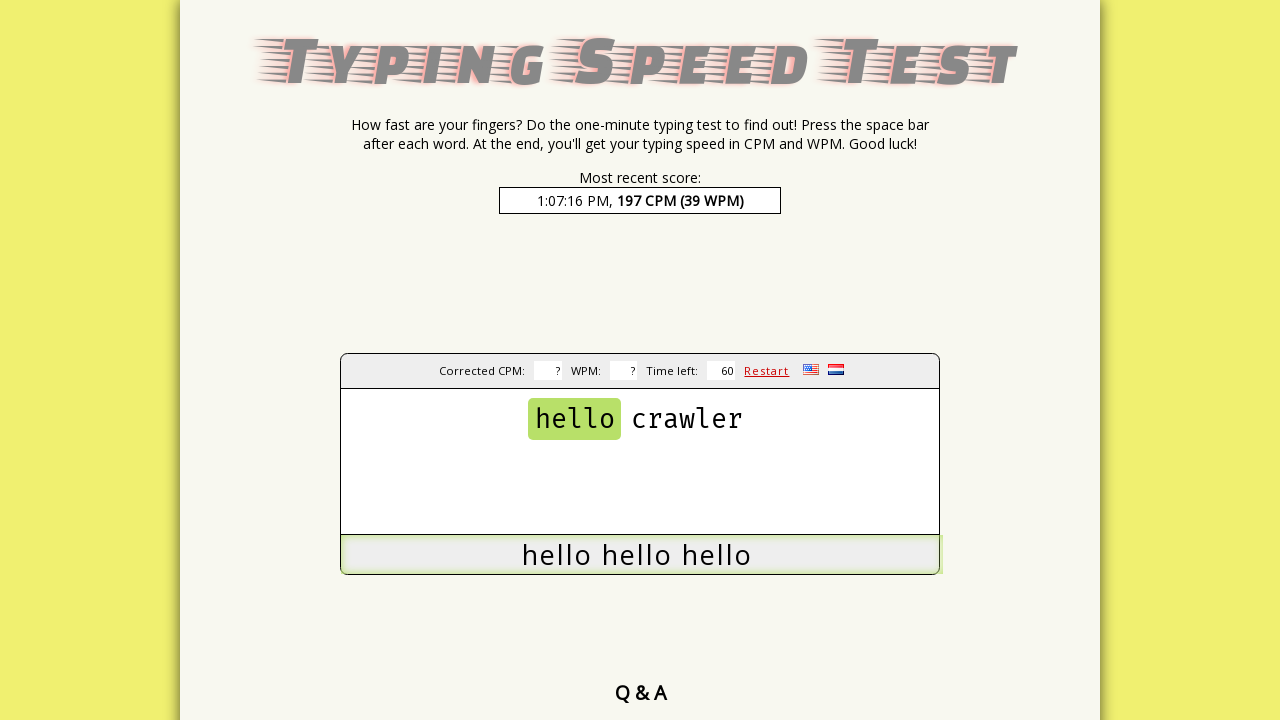

Waited 100ms for page to update with next word
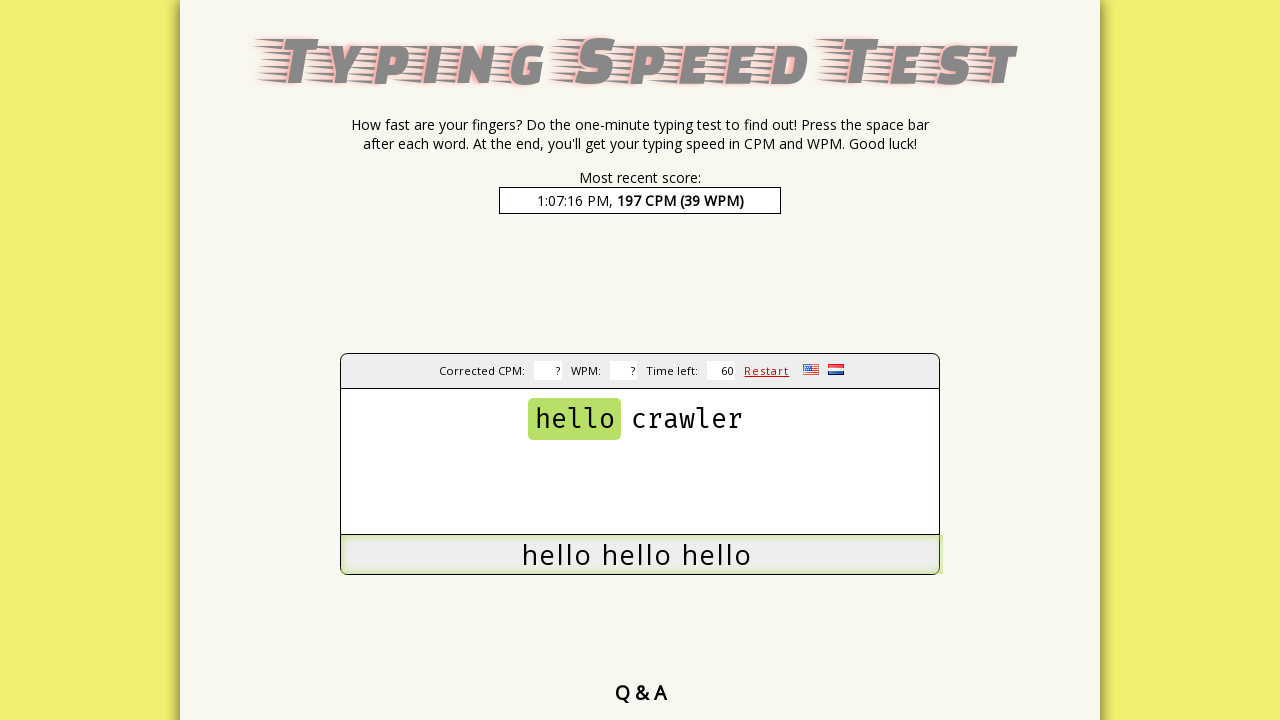

Retrieved current word: 'hello'
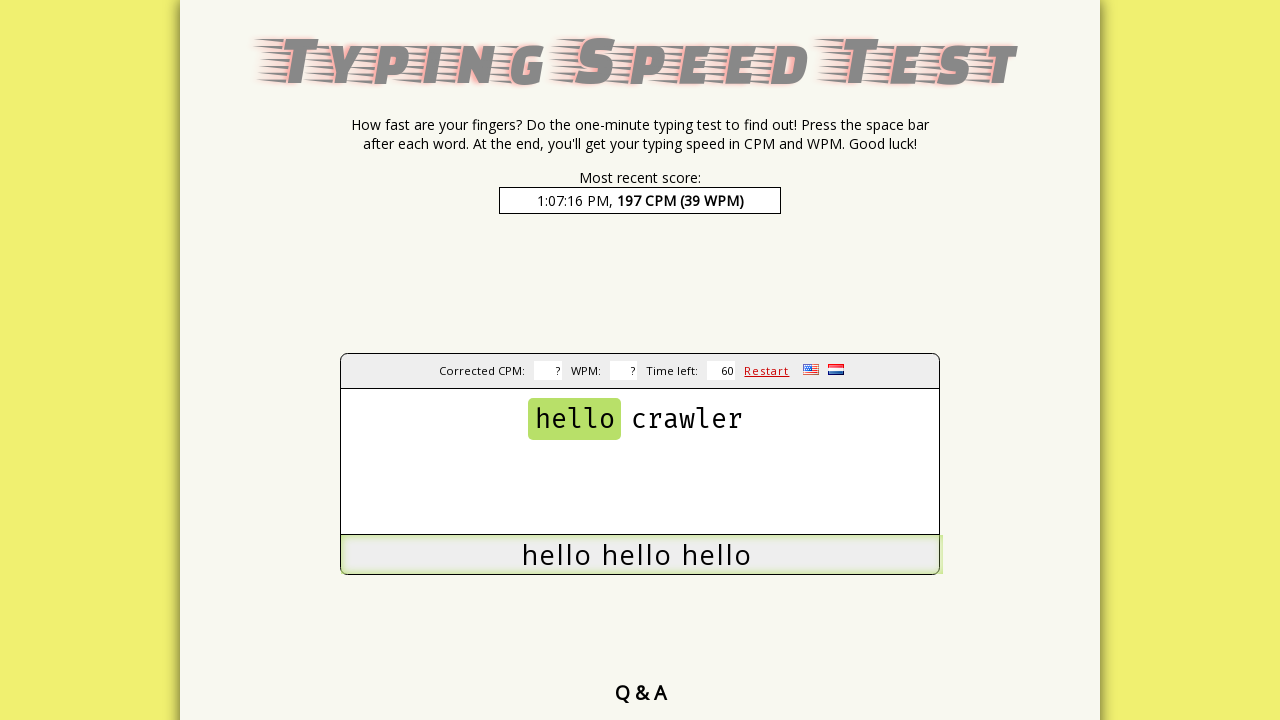

Typed 'hello ' into the input box on #input
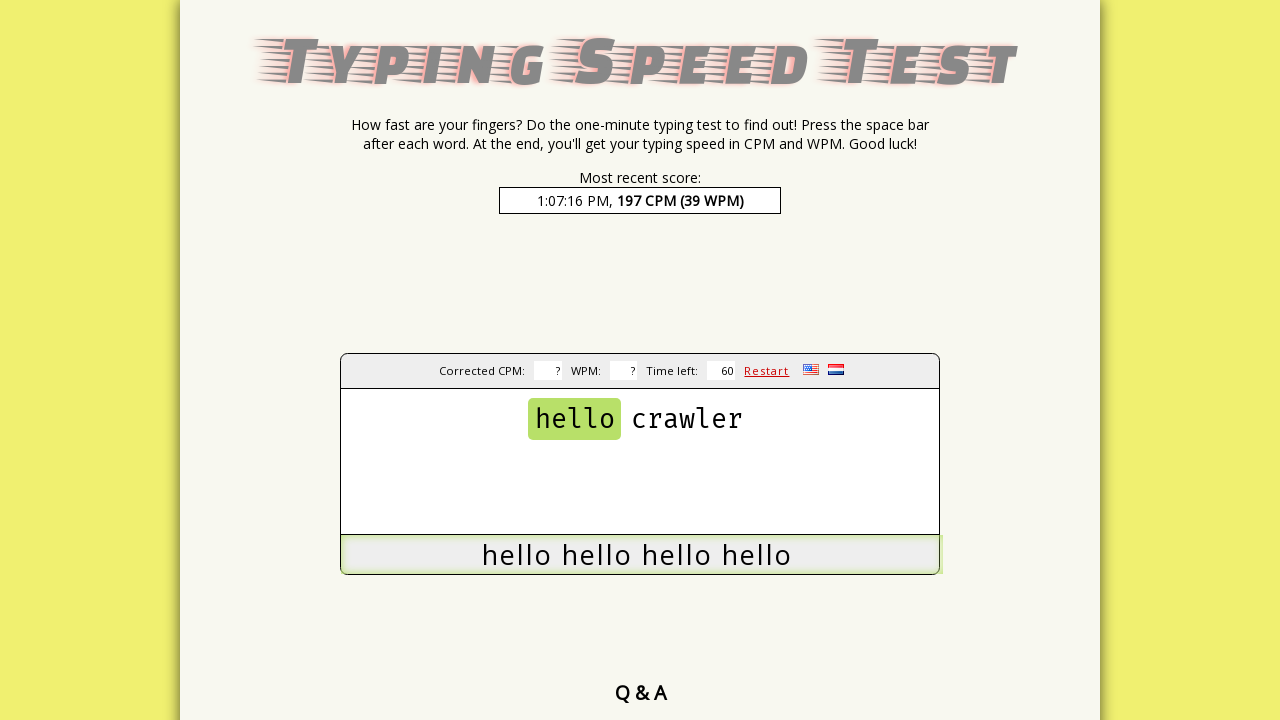

Waited 100ms for page to update with next word
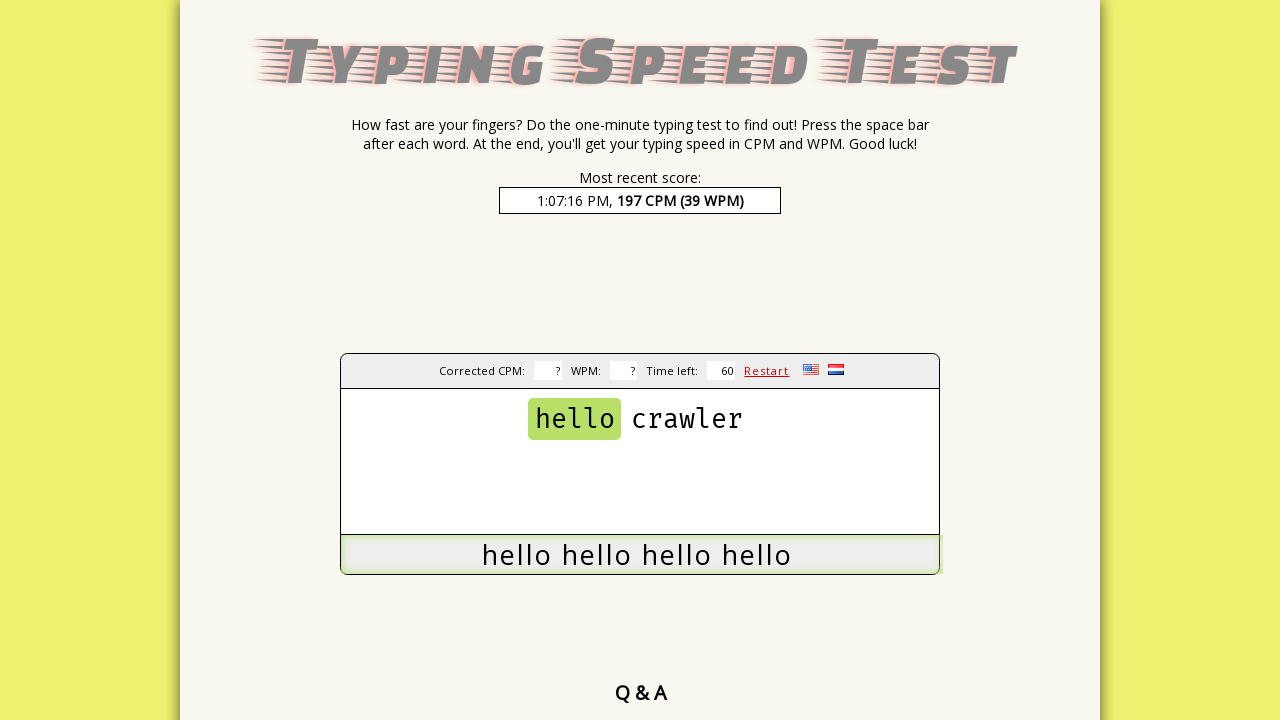

Retrieved current word: 'hello'
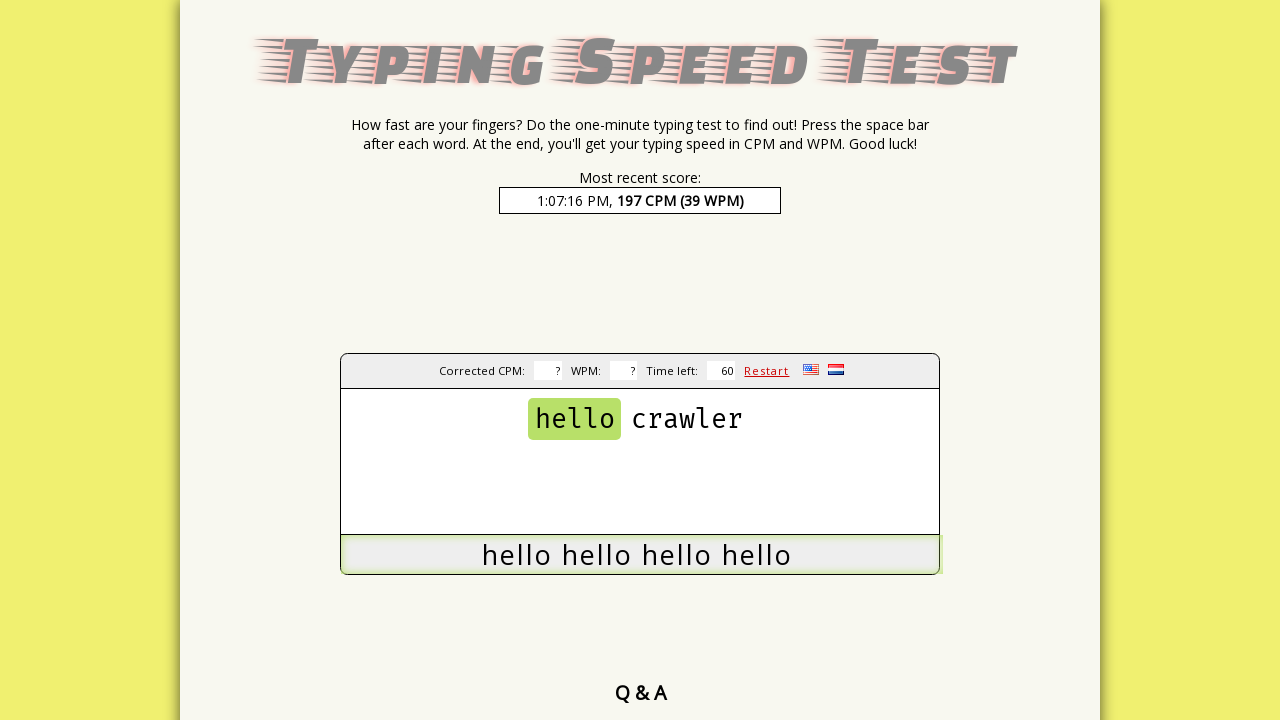

Typed 'hello ' into the input box on #input
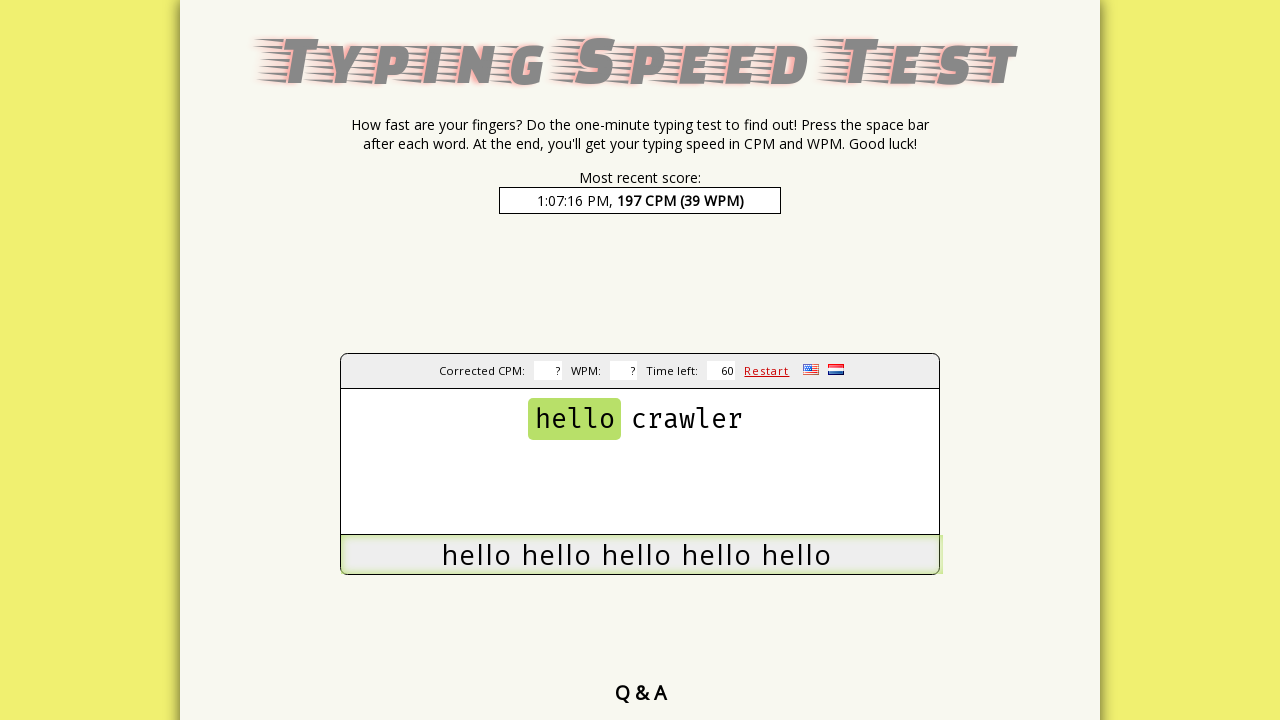

Waited 100ms for page to update with next word
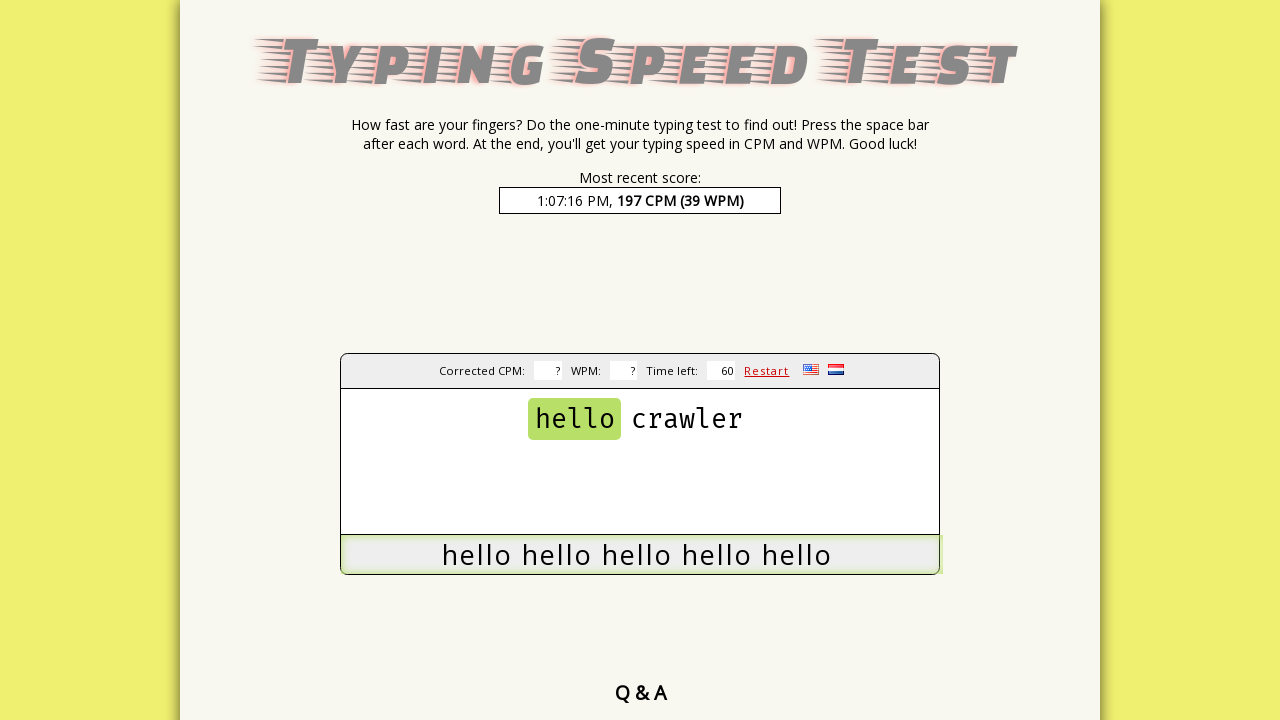

Retrieved current word: 'hello'
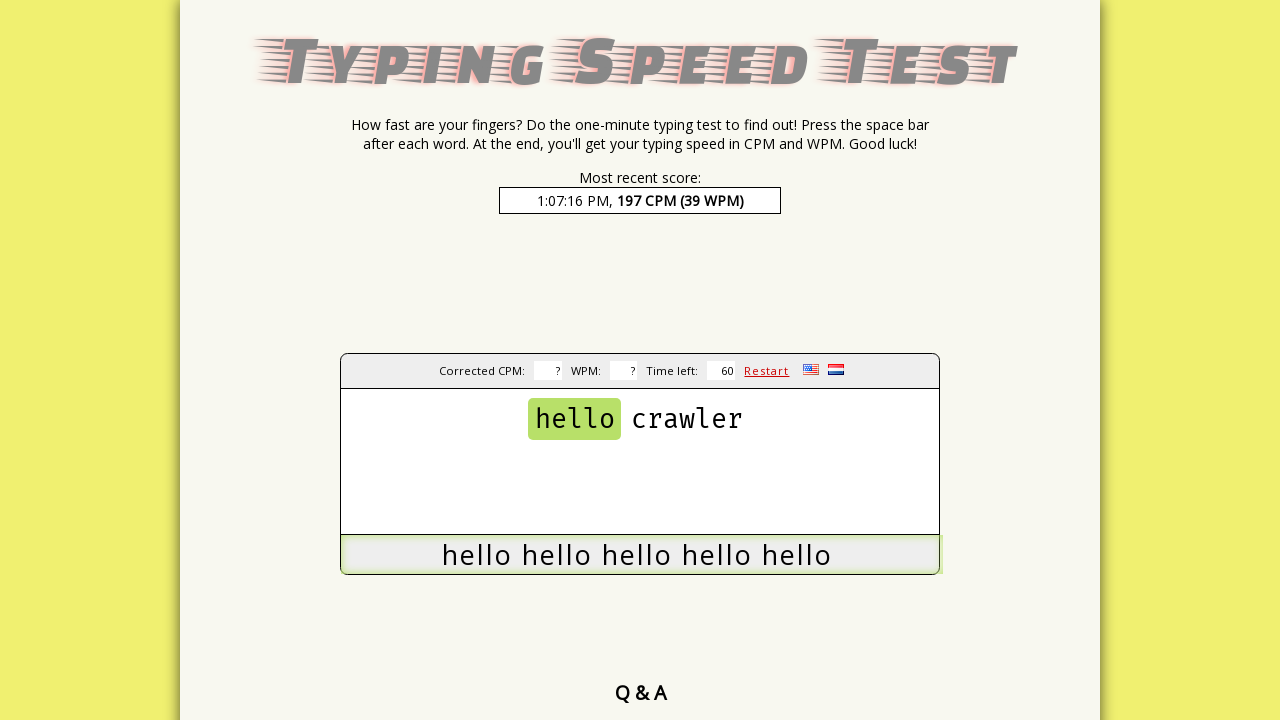

Typed 'hello ' into the input box on #input
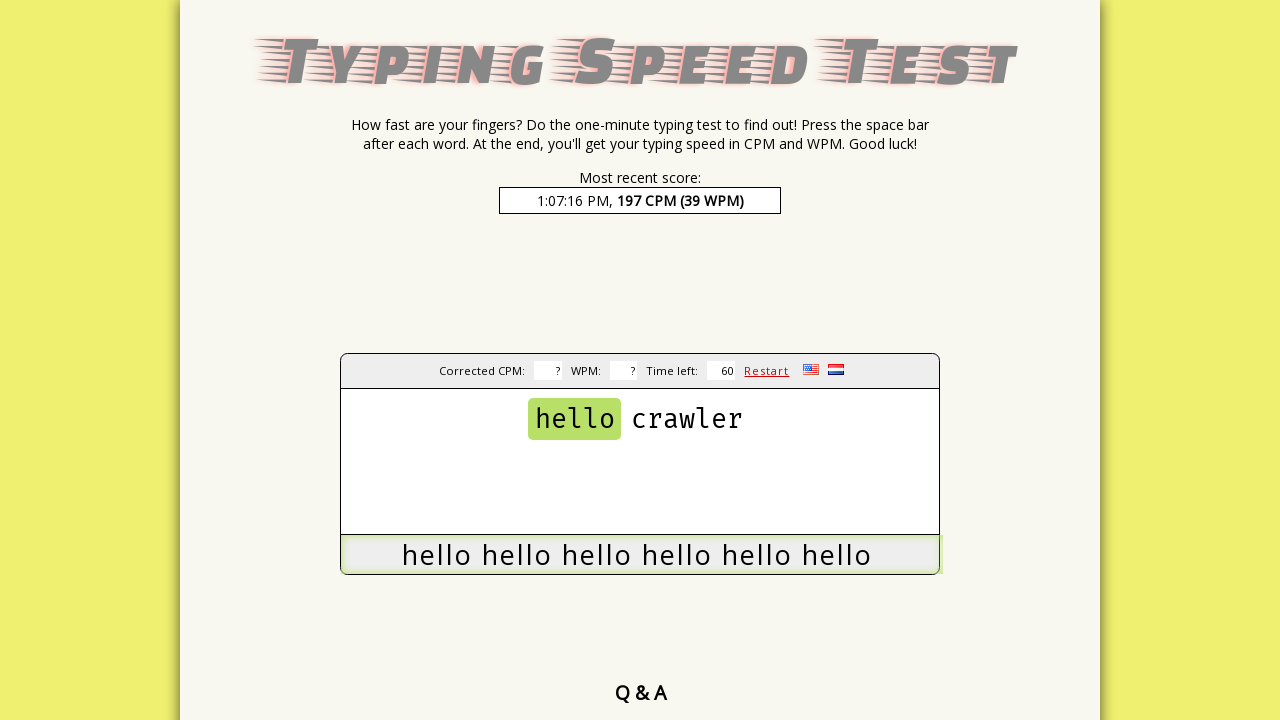

Waited 100ms for page to update with next word
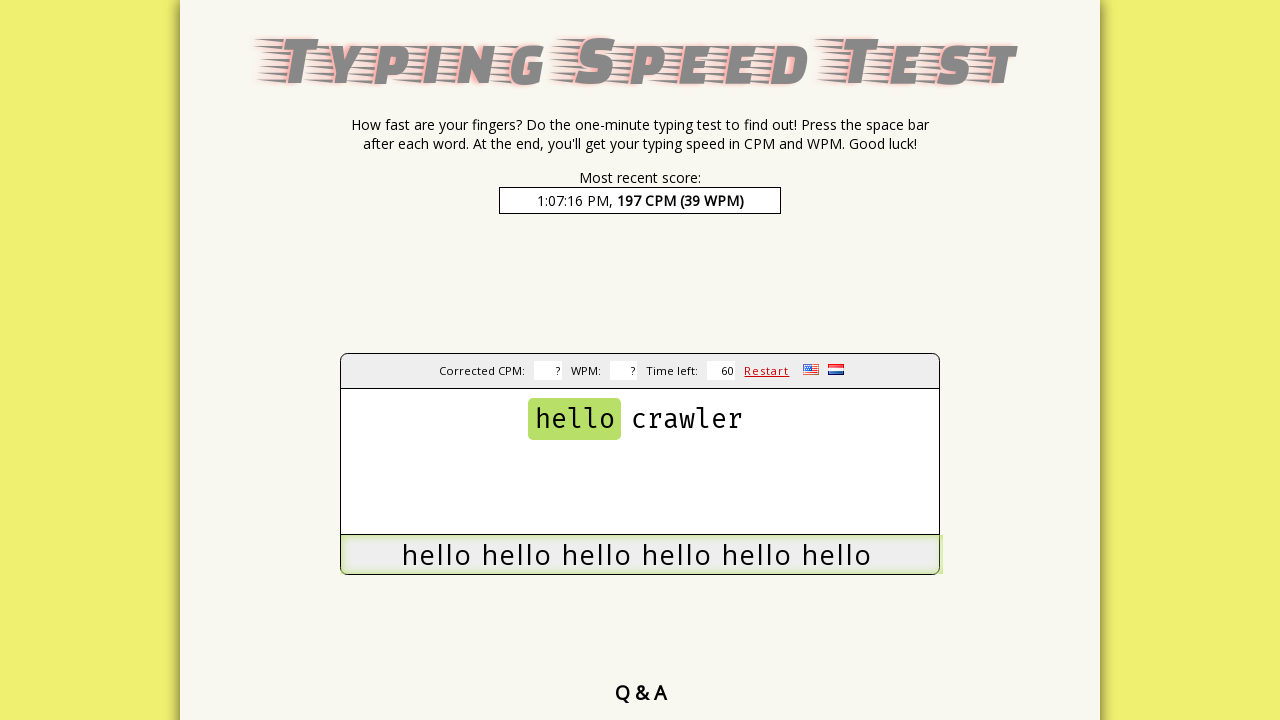

Retrieved current word: 'hello'
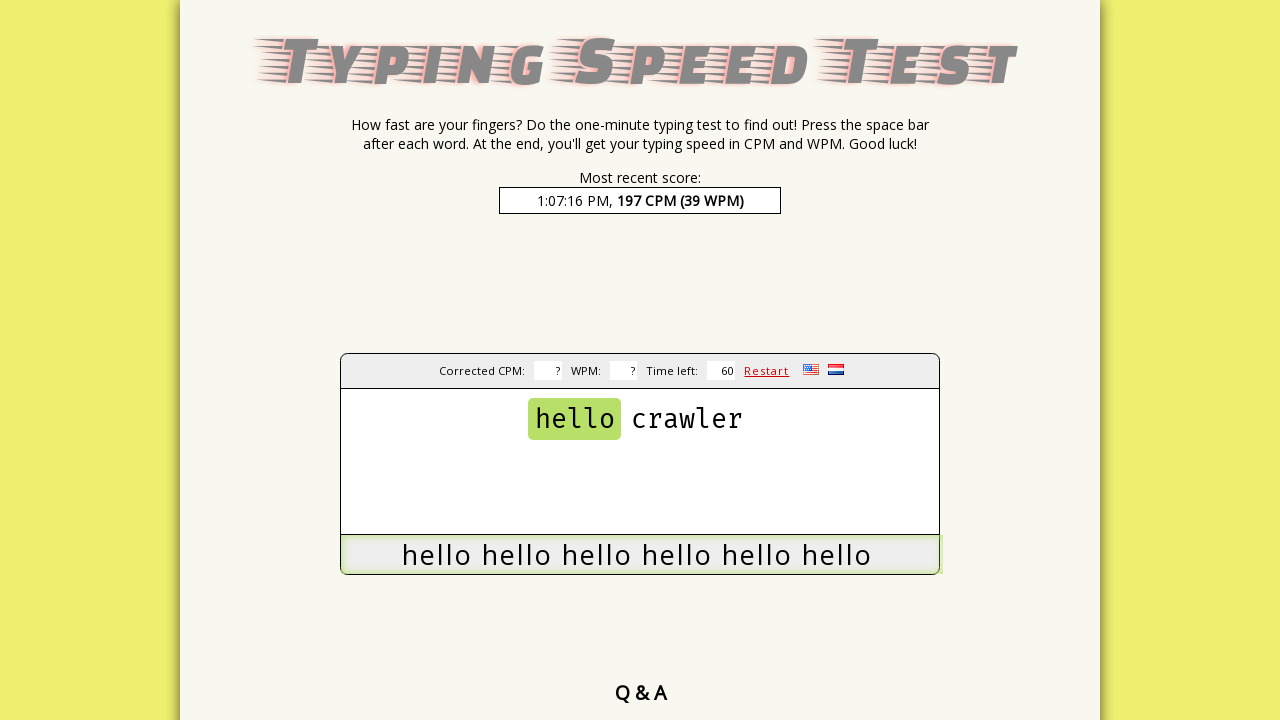

Typed 'hello ' into the input box on #input
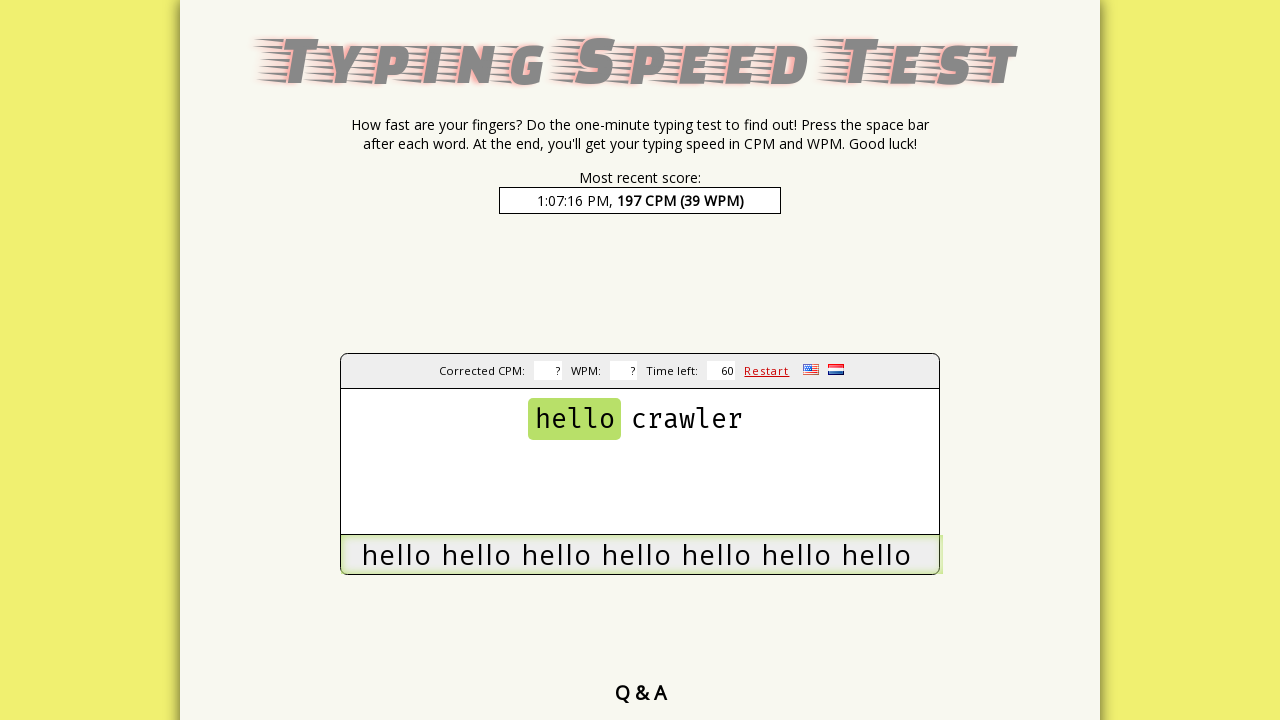

Waited 100ms for page to update with next word
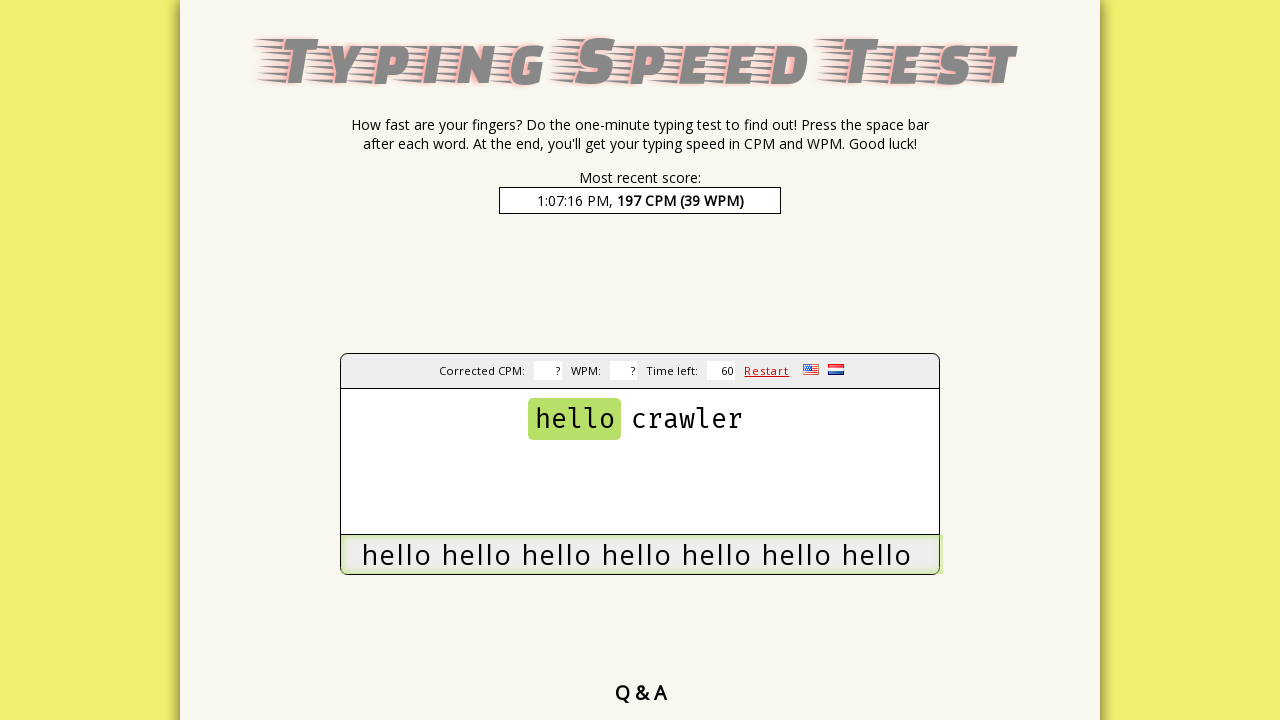

Retrieved current word: 'hello'
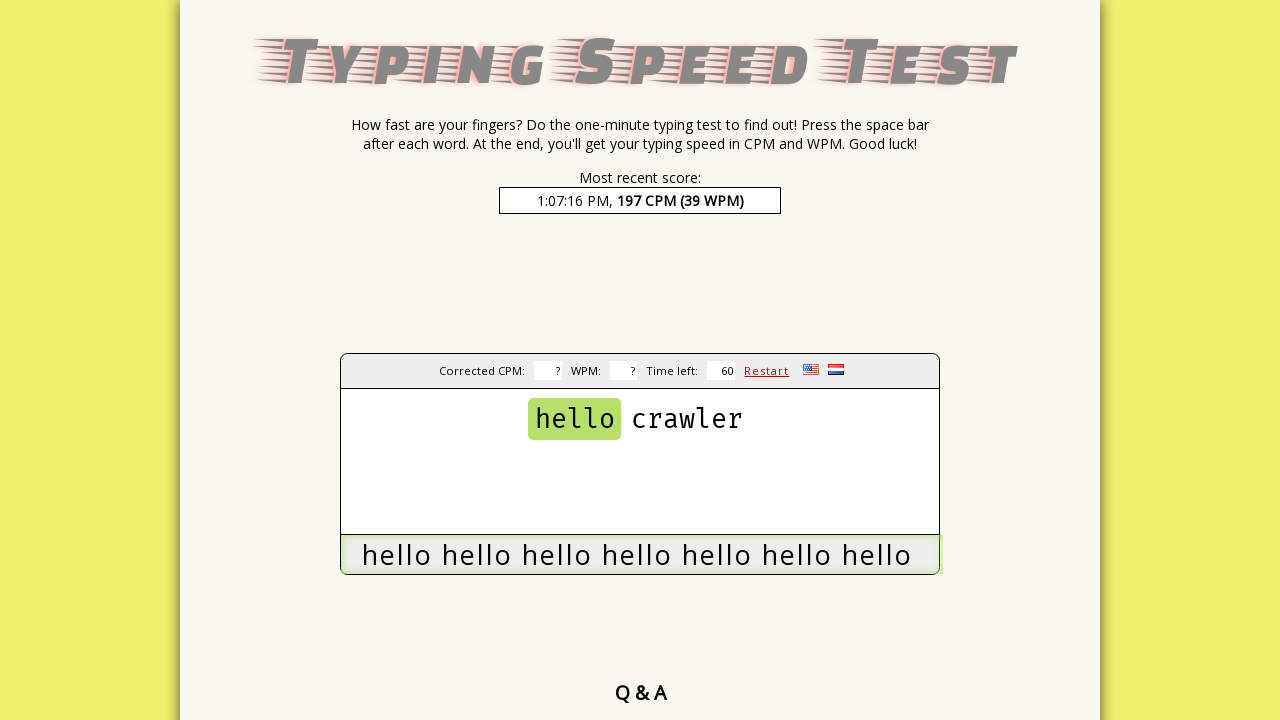

Typed 'hello ' into the input box on #input
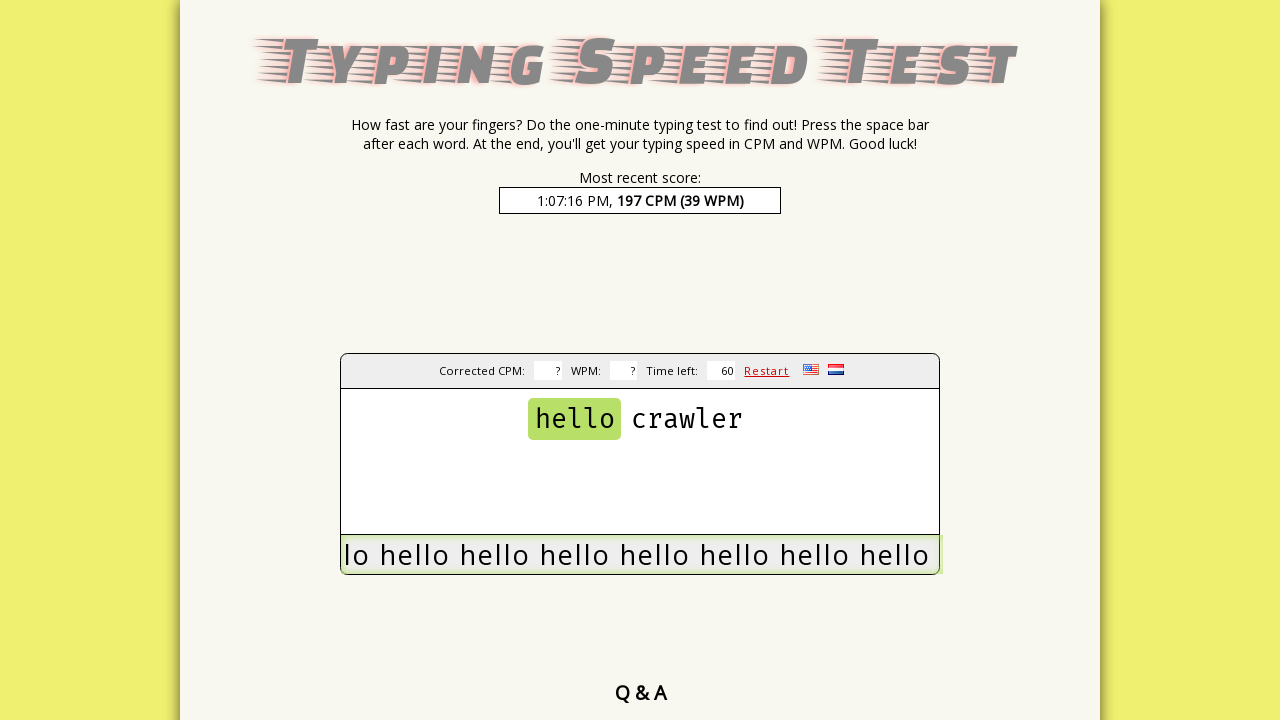

Waited 100ms for page to update with next word
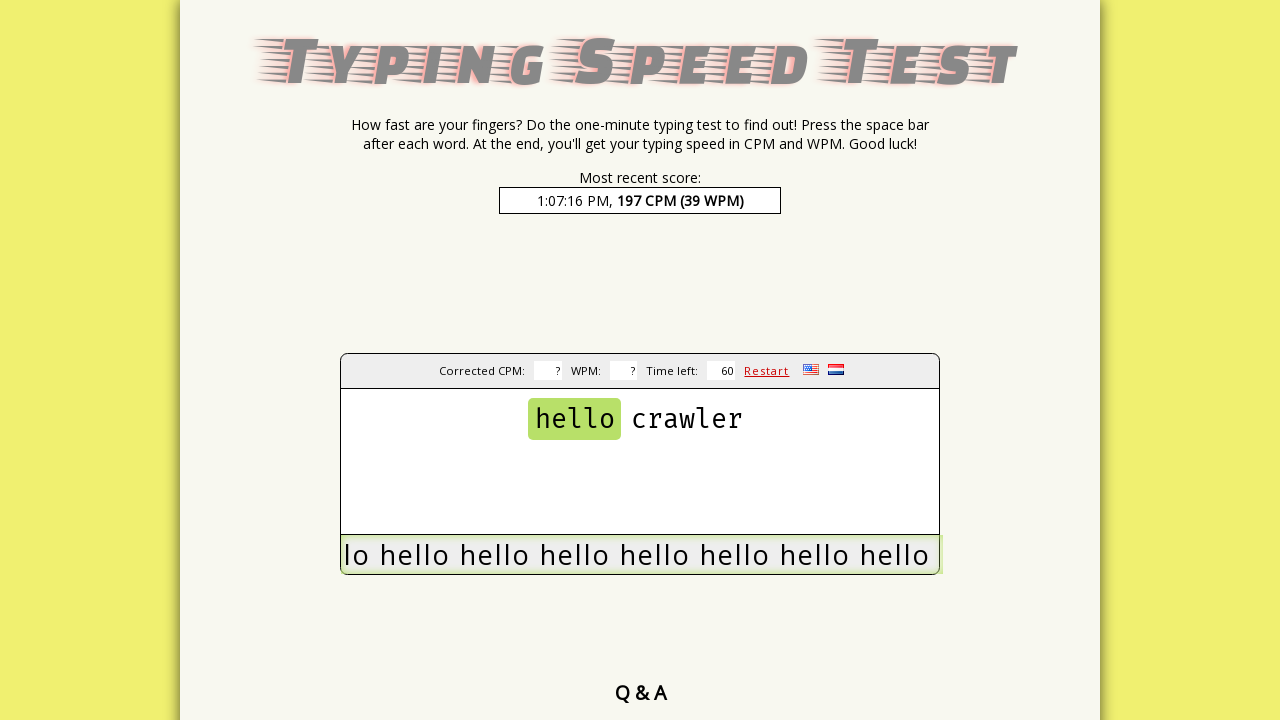

Retrieved current word: 'hello'
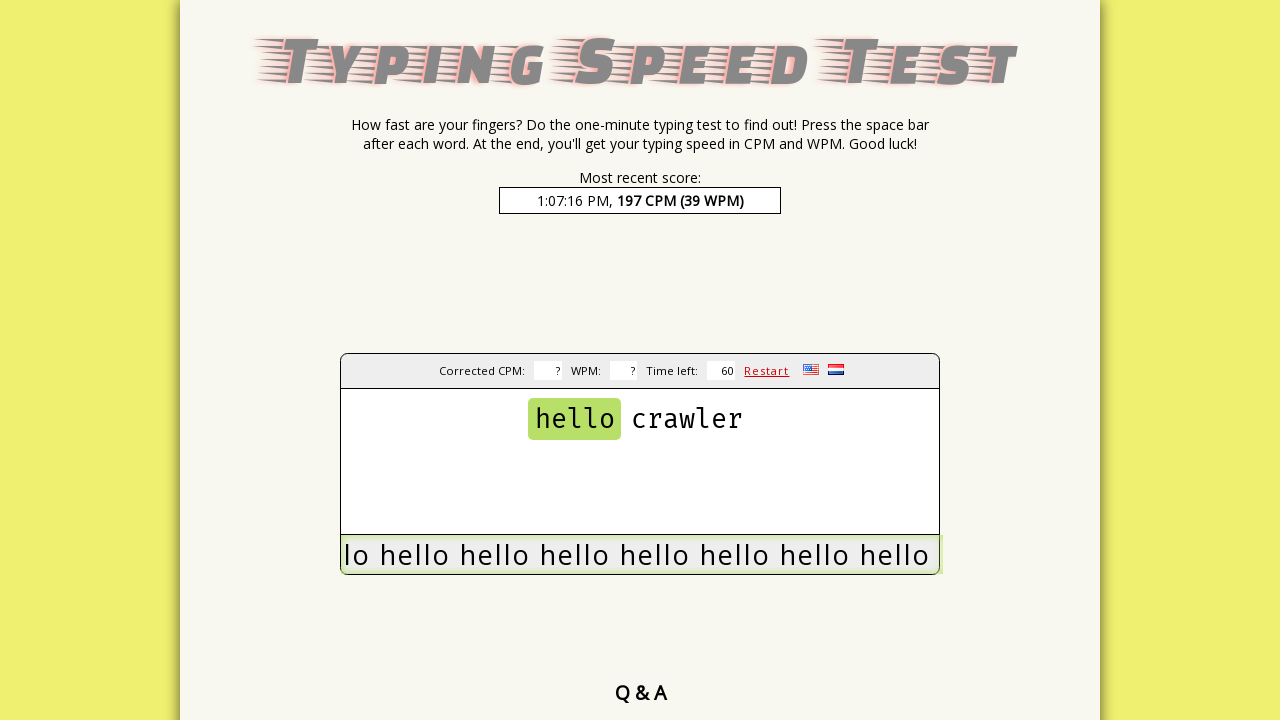

Typed 'hello ' into the input box on #input
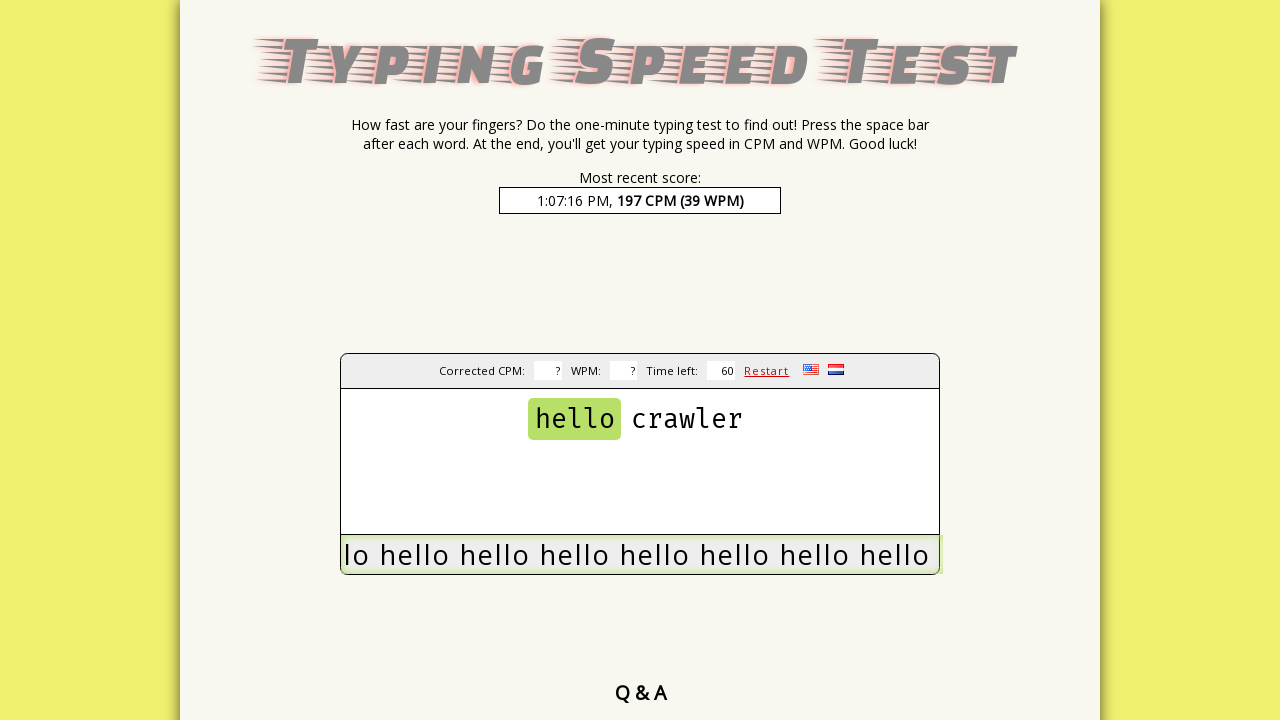

Waited 100ms for page to update with next word
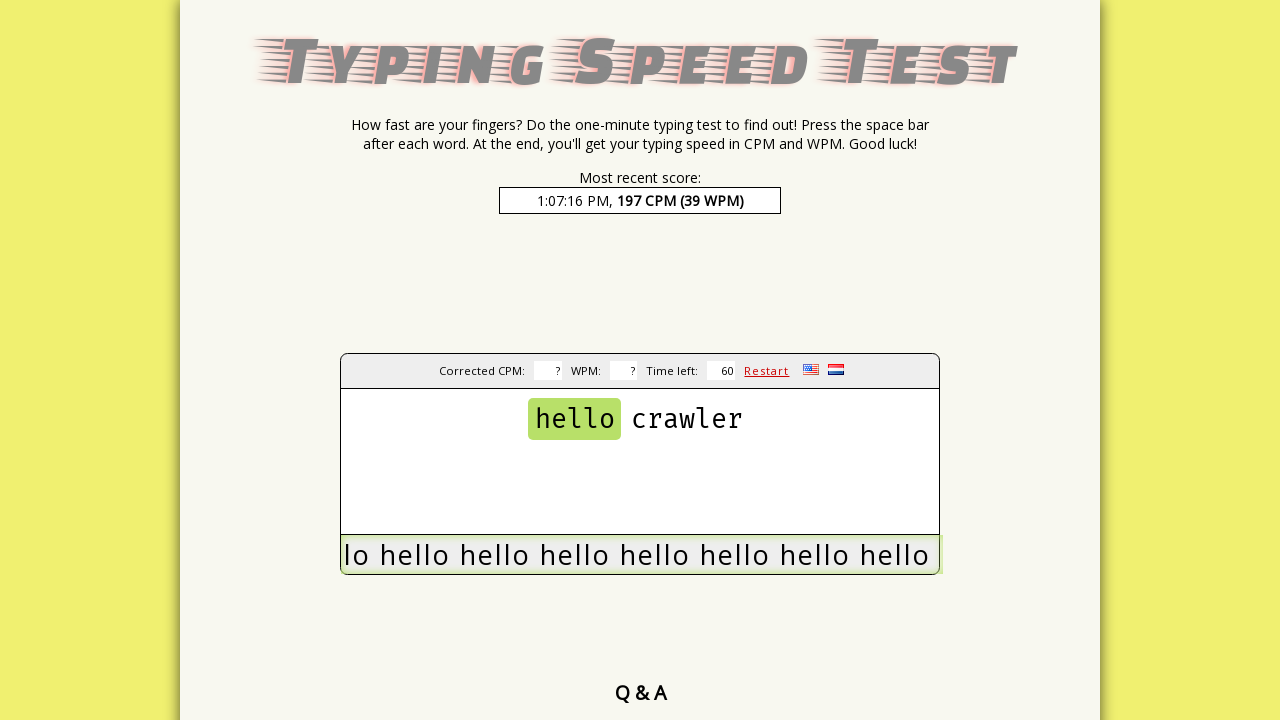

Retrieved current word: 'hello'
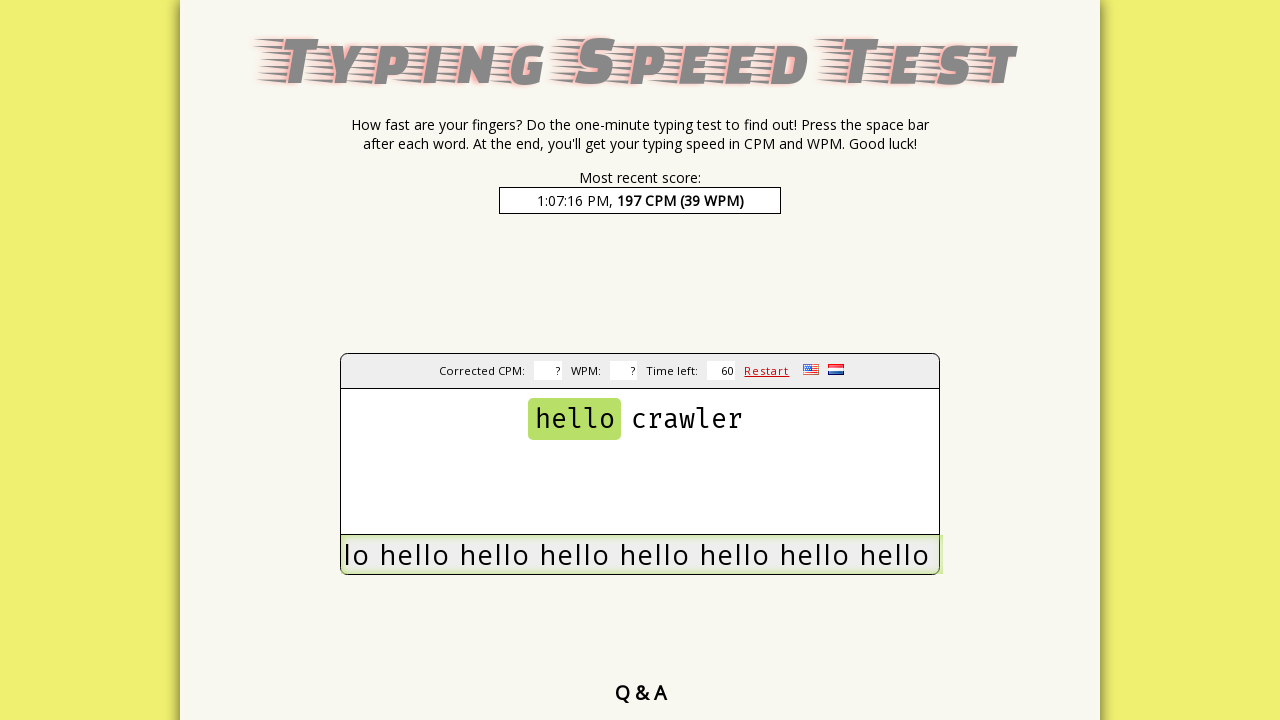

Typed 'hello ' into the input box on #input
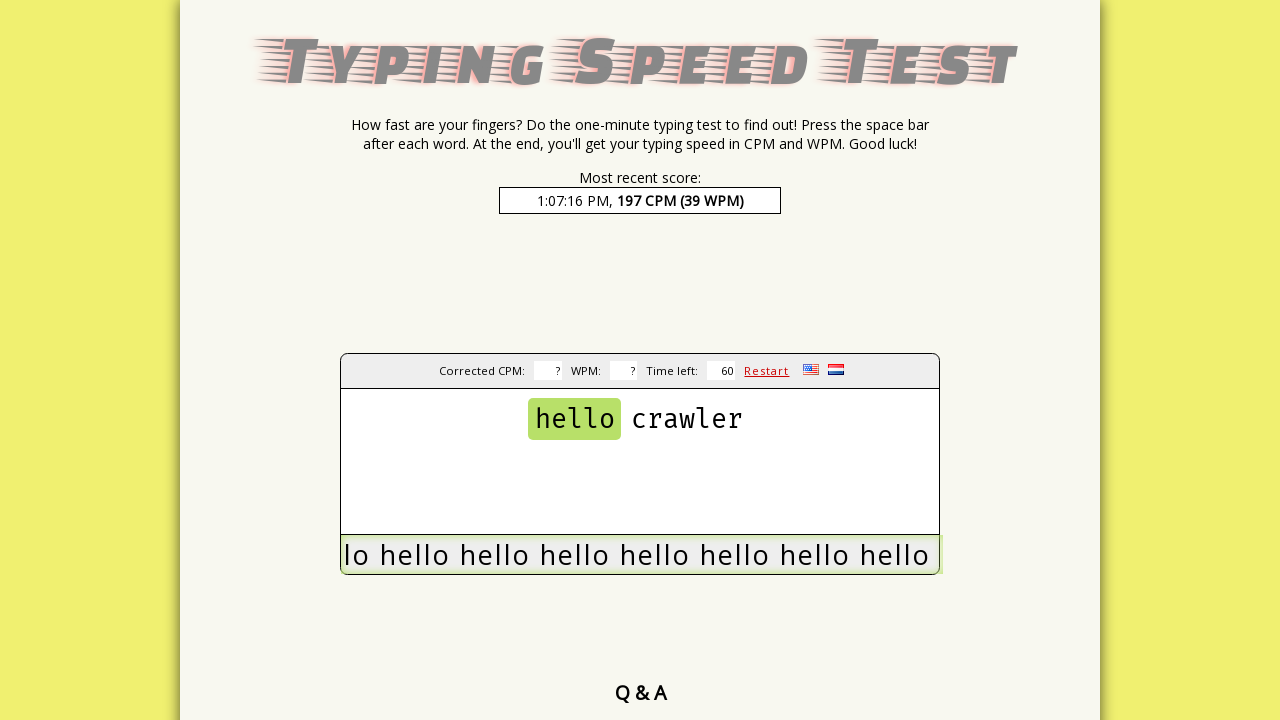

Waited 100ms for page to update with next word
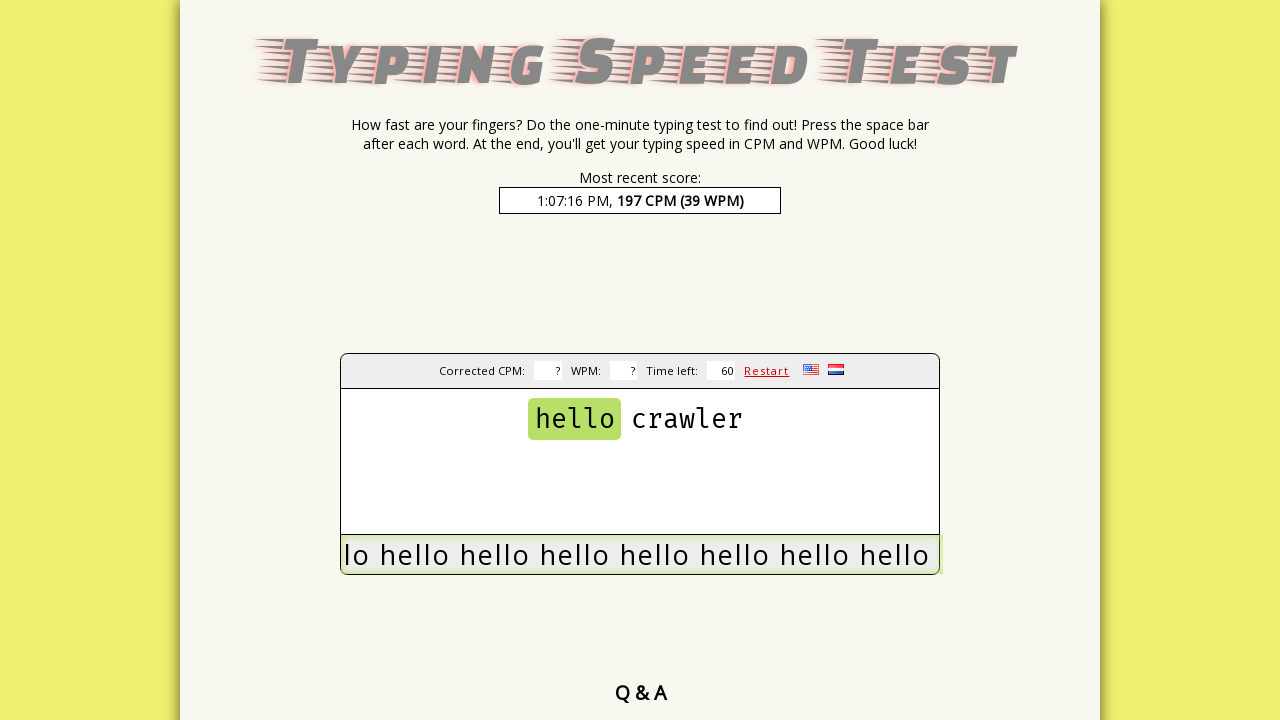

Retrieved current word: 'hello'
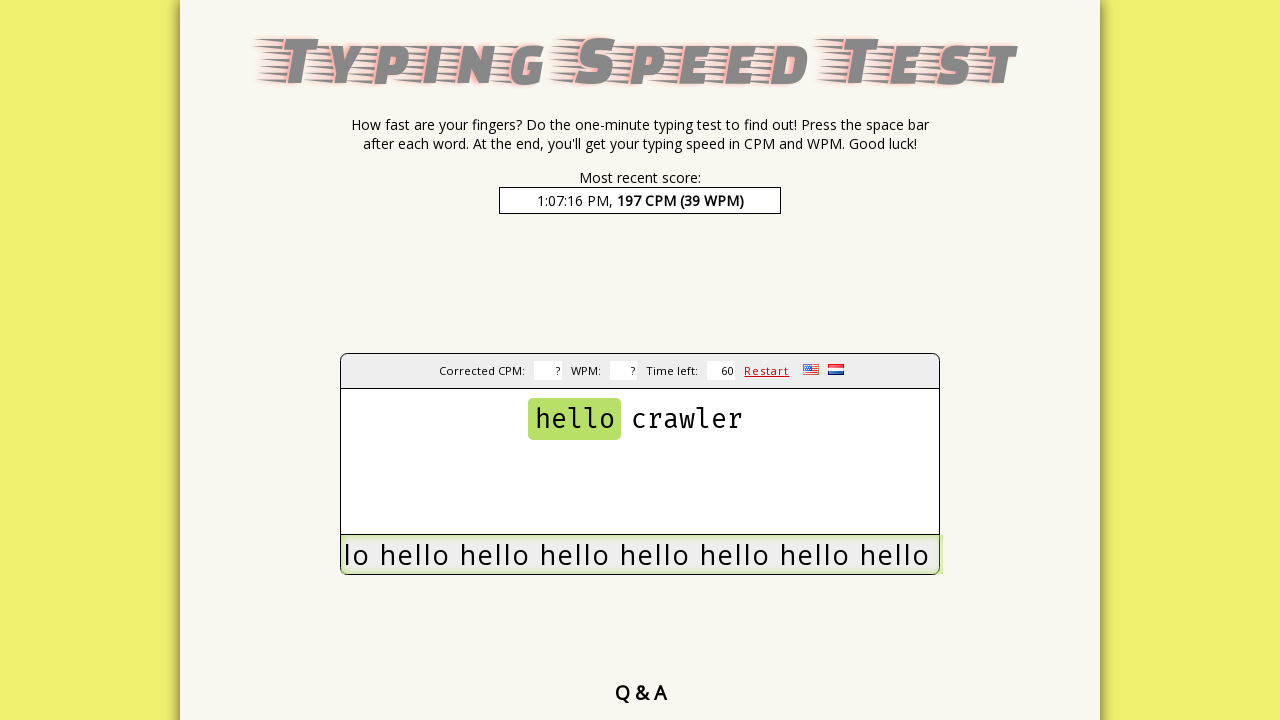

Typed 'hello ' into the input box on #input
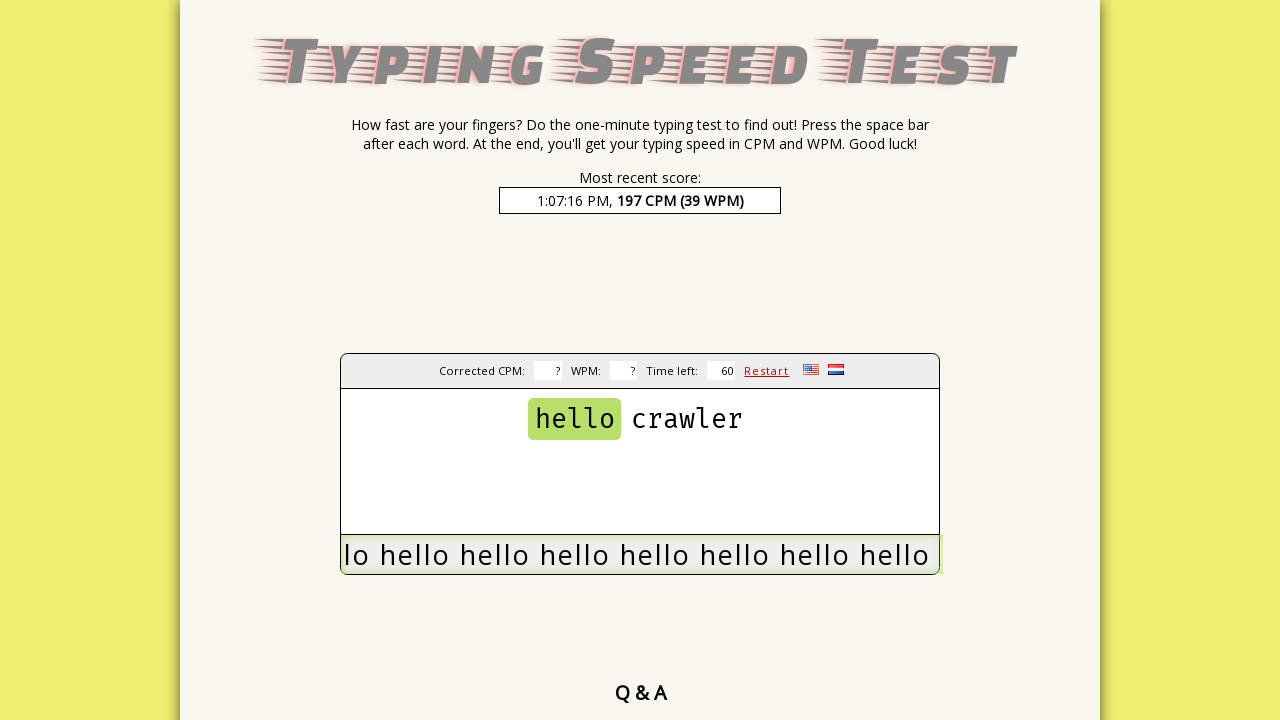

Waited 100ms for page to update with next word
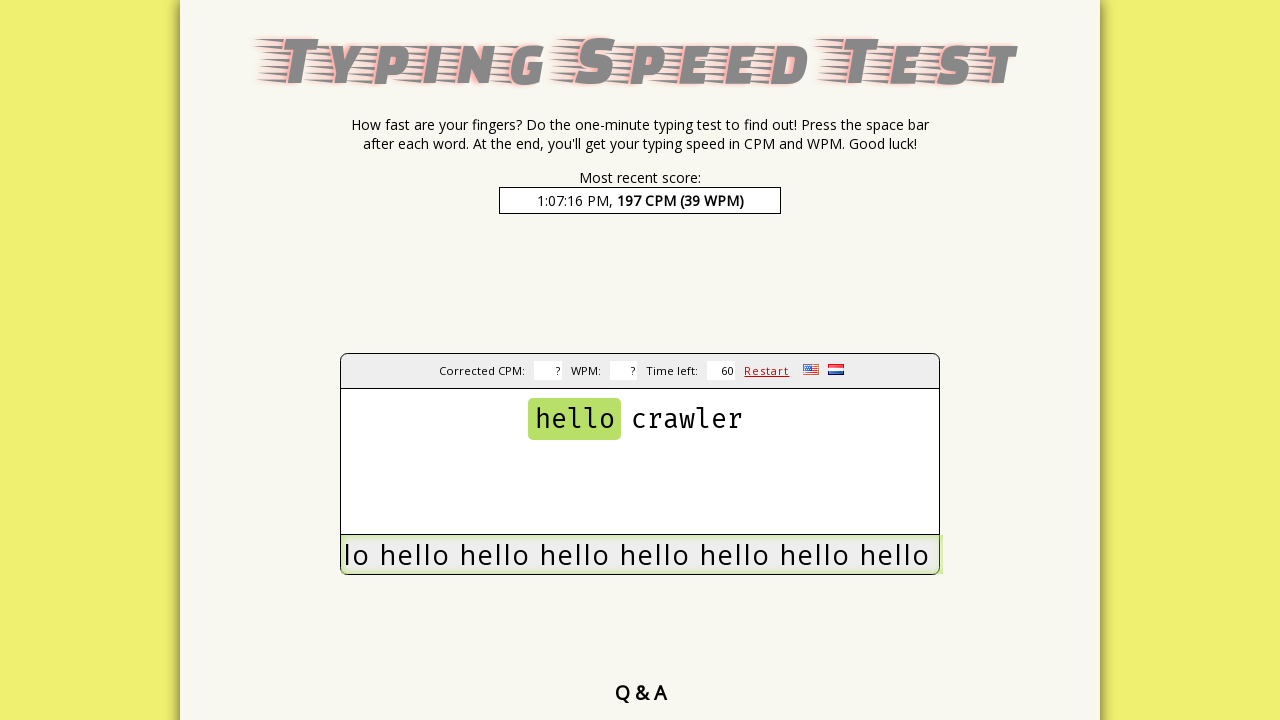

Retrieved current word: 'hello'
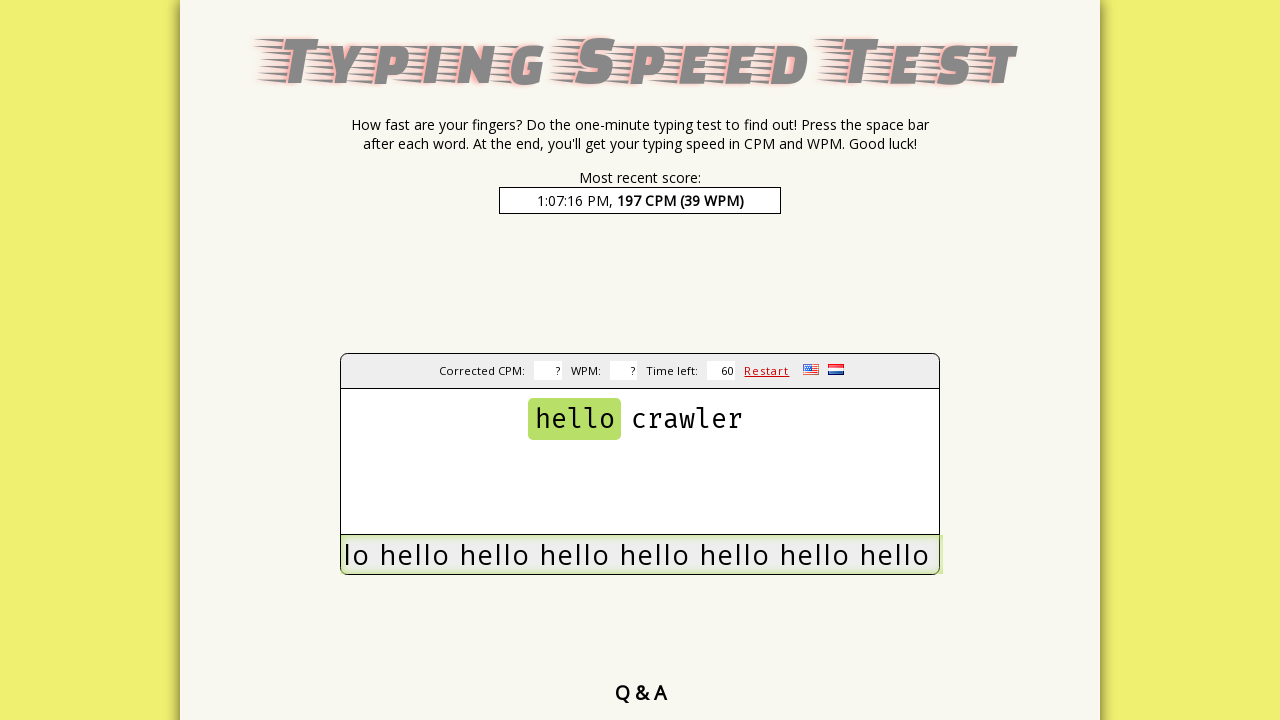

Typed 'hello ' into the input box on #input
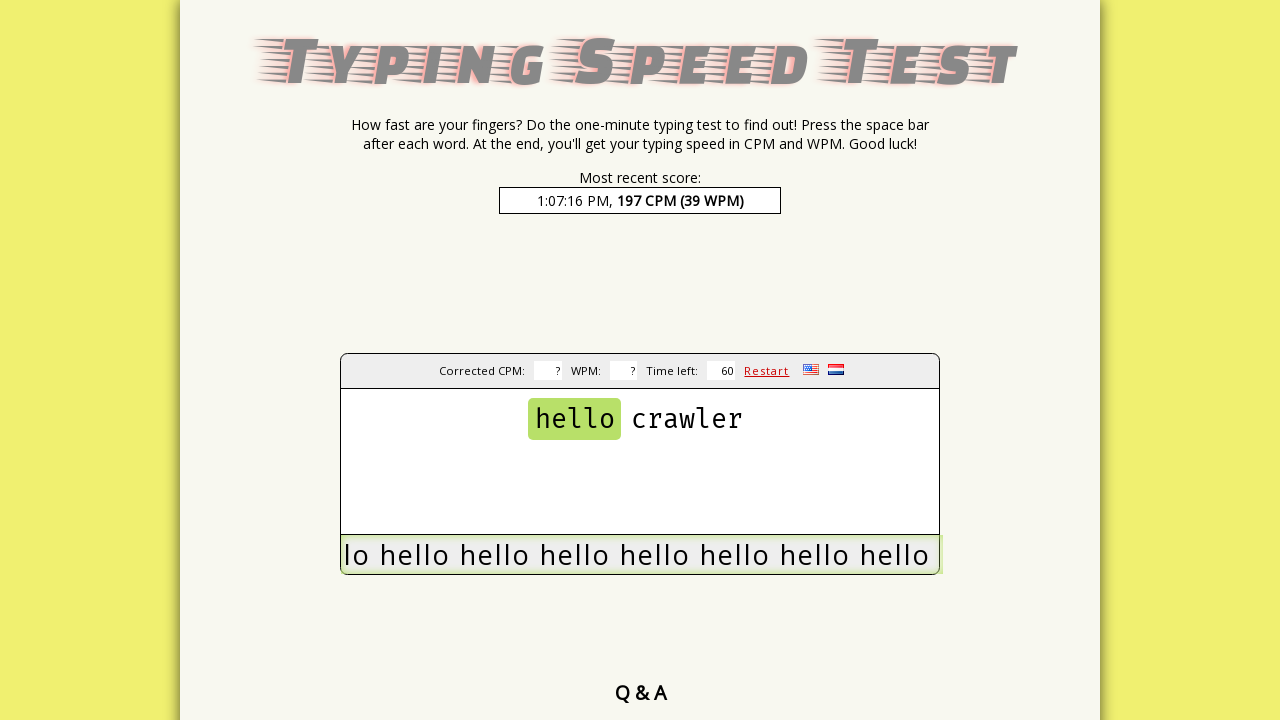

Waited 100ms for page to update with next word
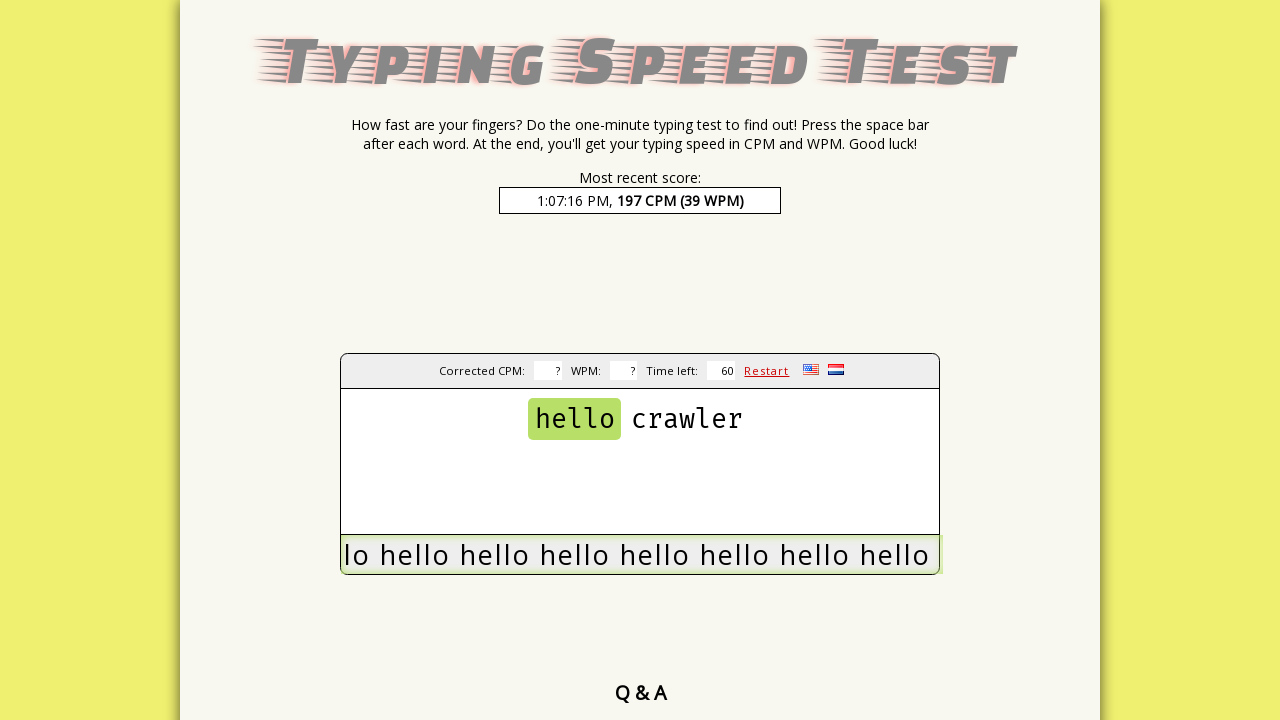

Retrieved current word: 'hello'
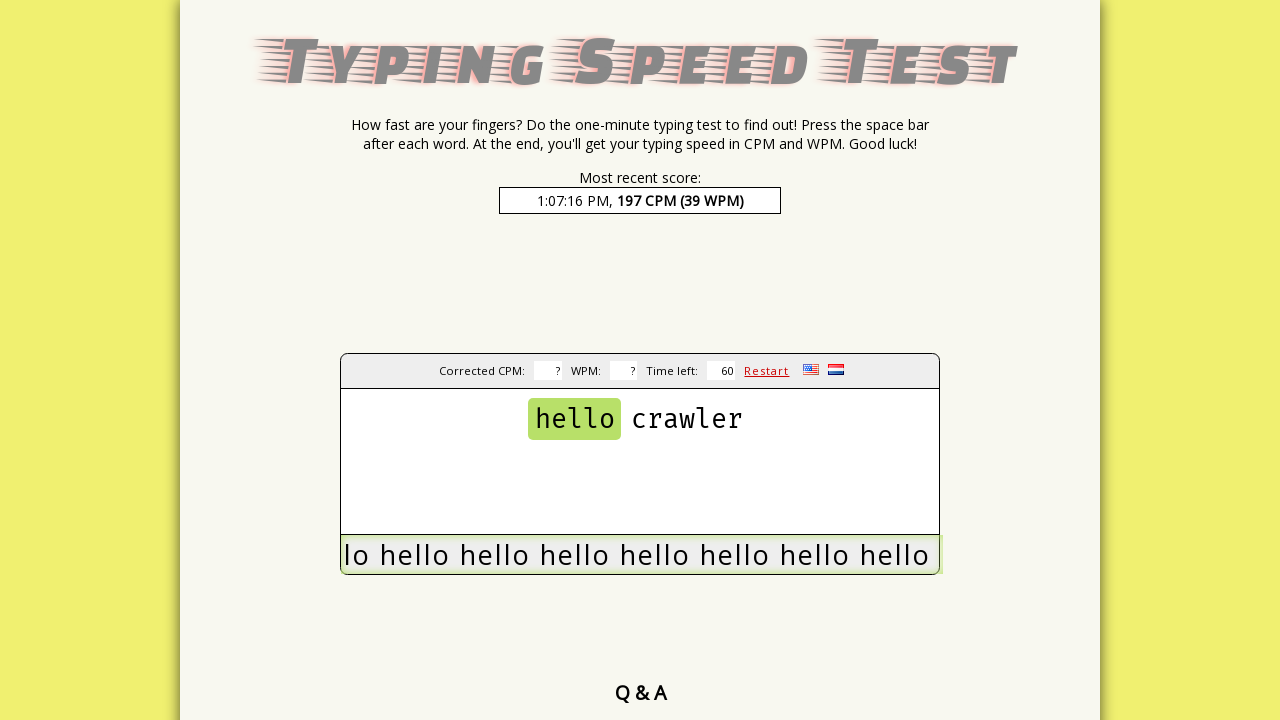

Typed 'hello ' into the input box on #input
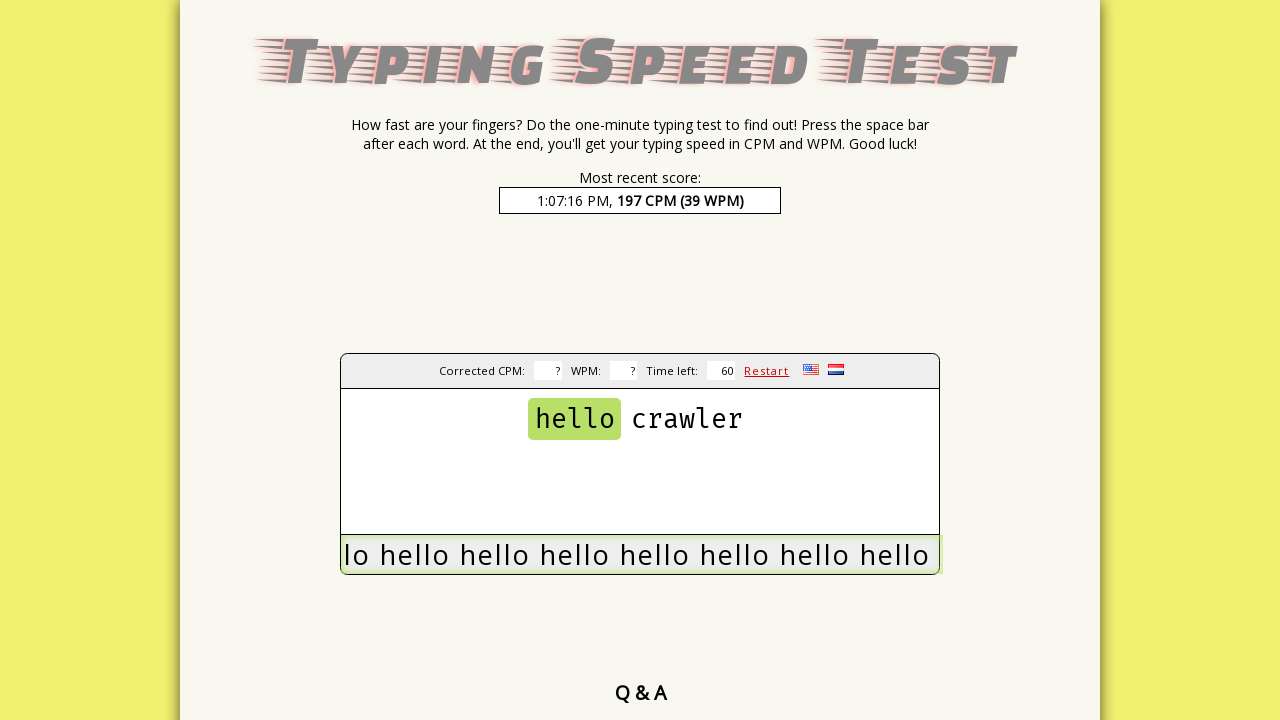

Waited 100ms for page to update with next word
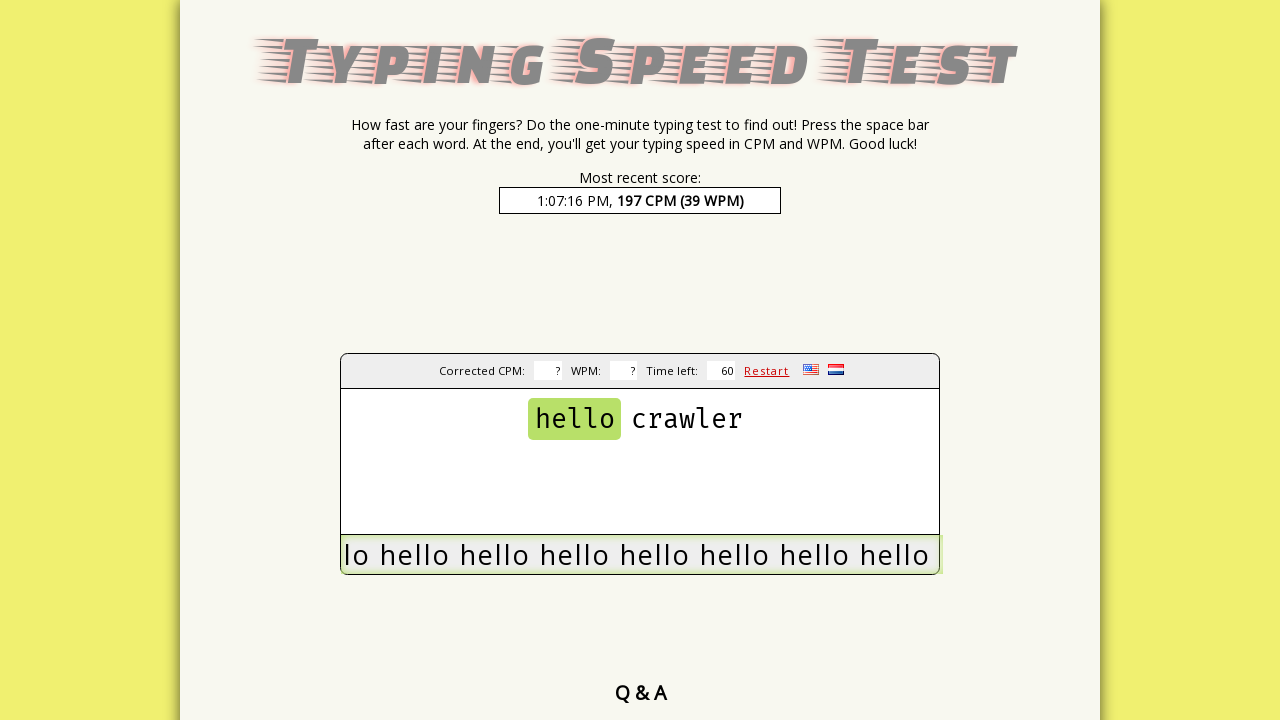

Retrieved current word: 'hello'
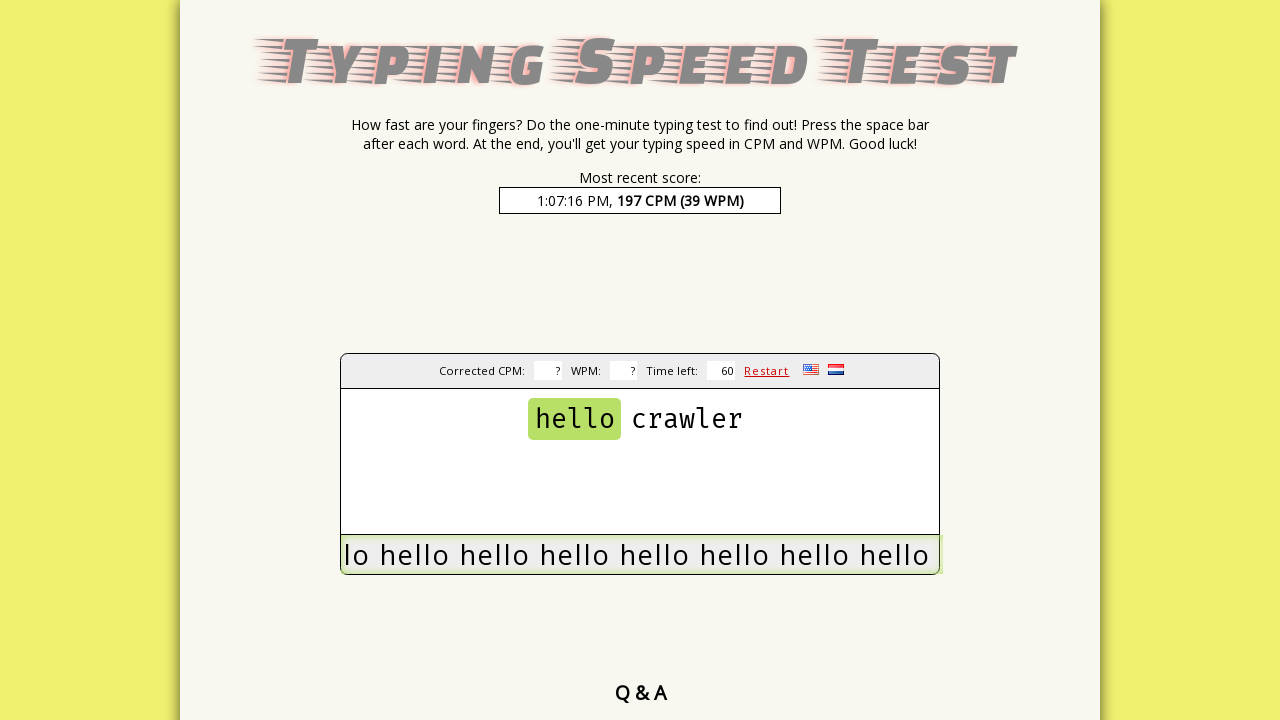

Typed 'hello ' into the input box on #input
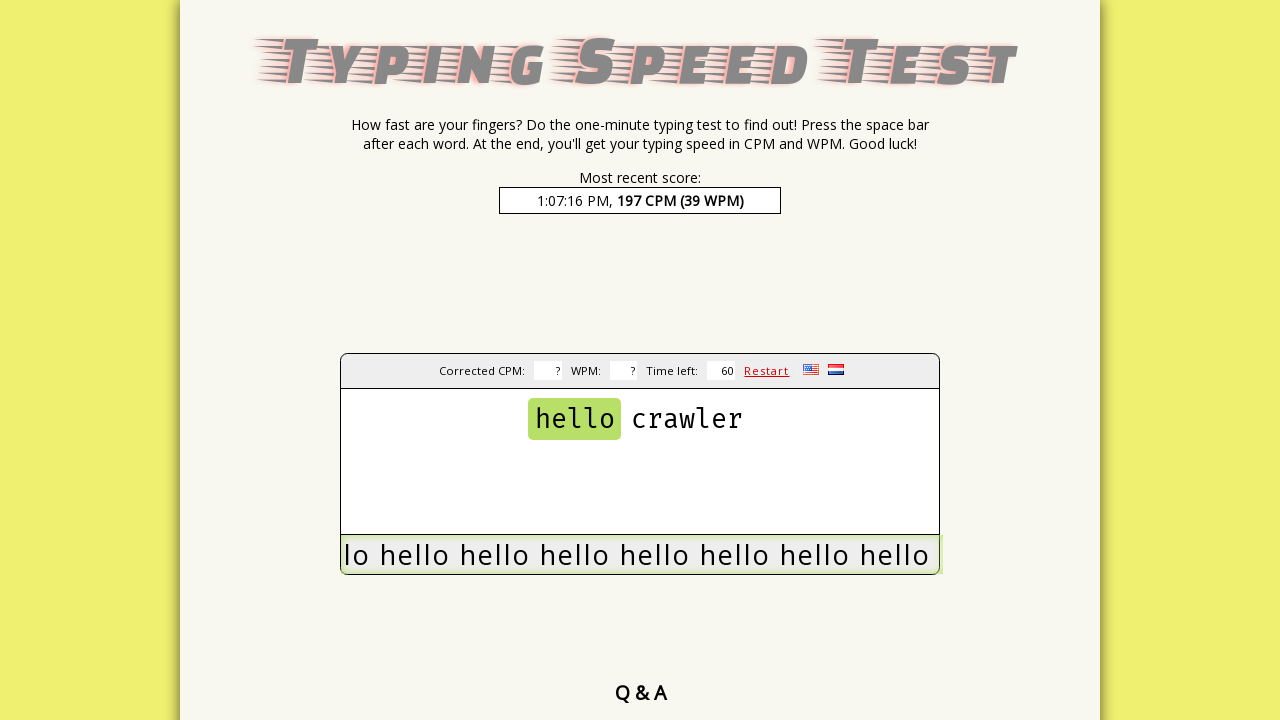

Waited 100ms for page to update with next word
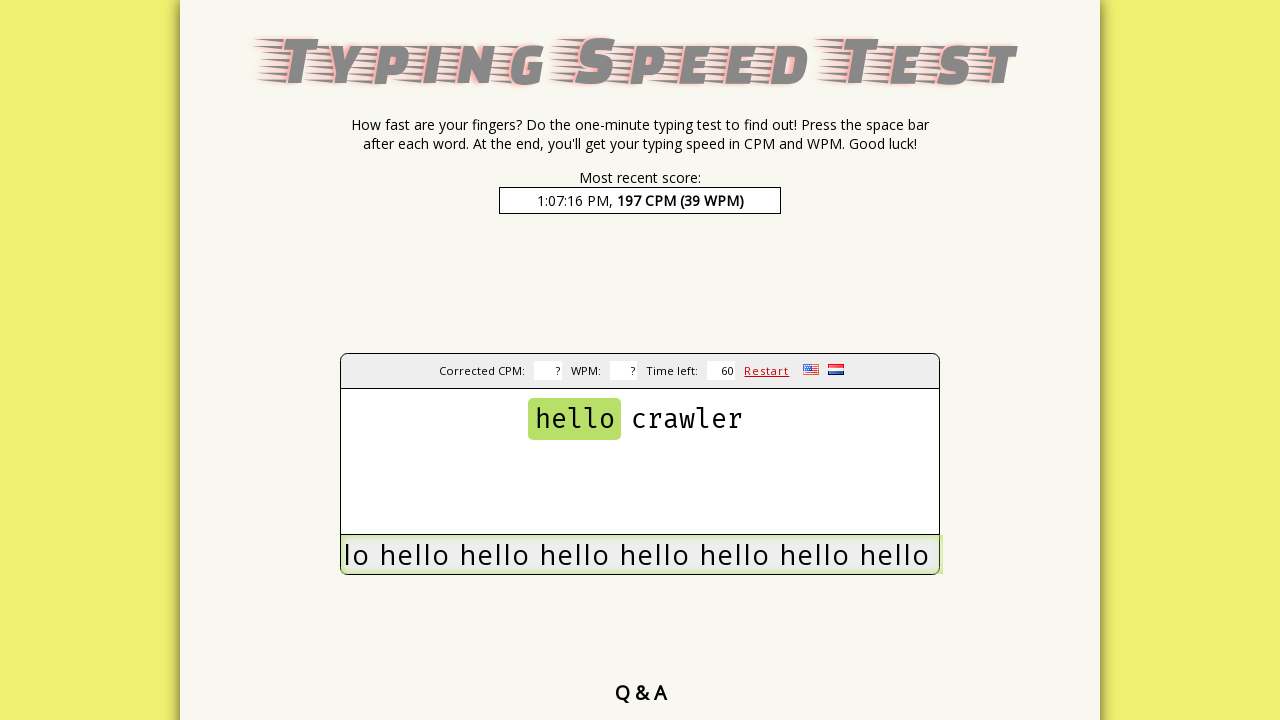

Retrieved current word: 'hello'
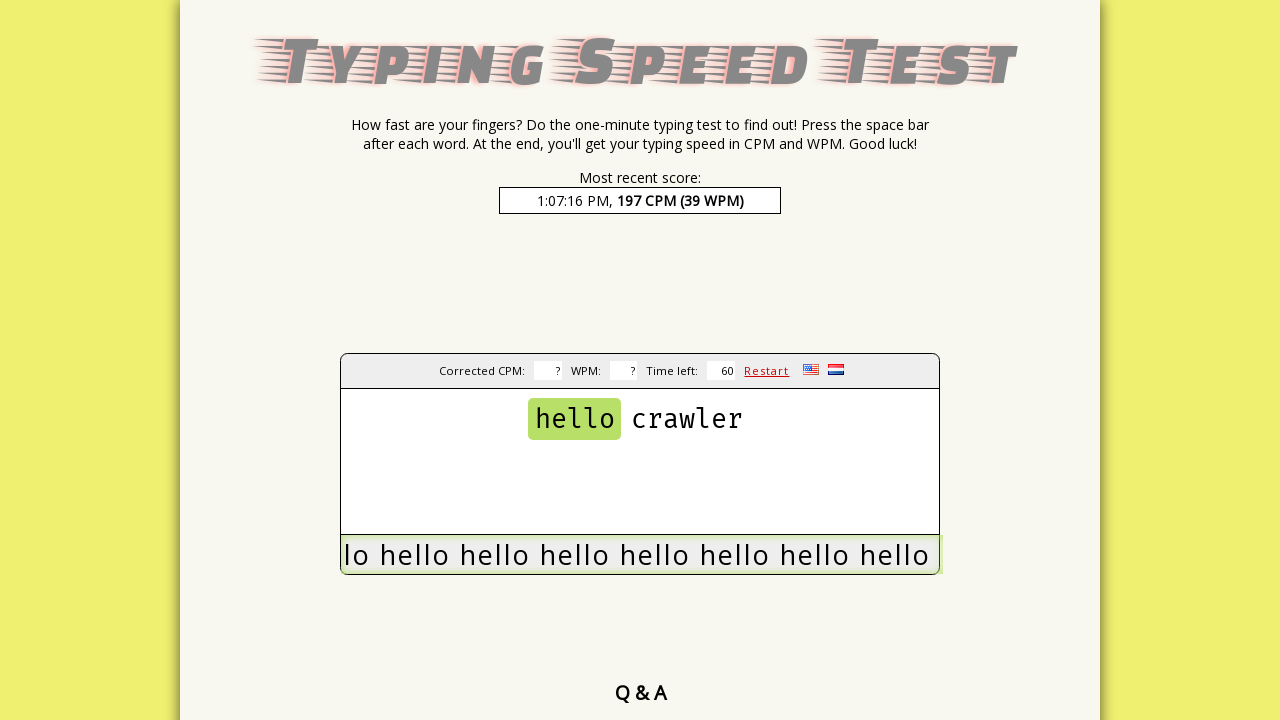

Typed 'hello ' into the input box on #input
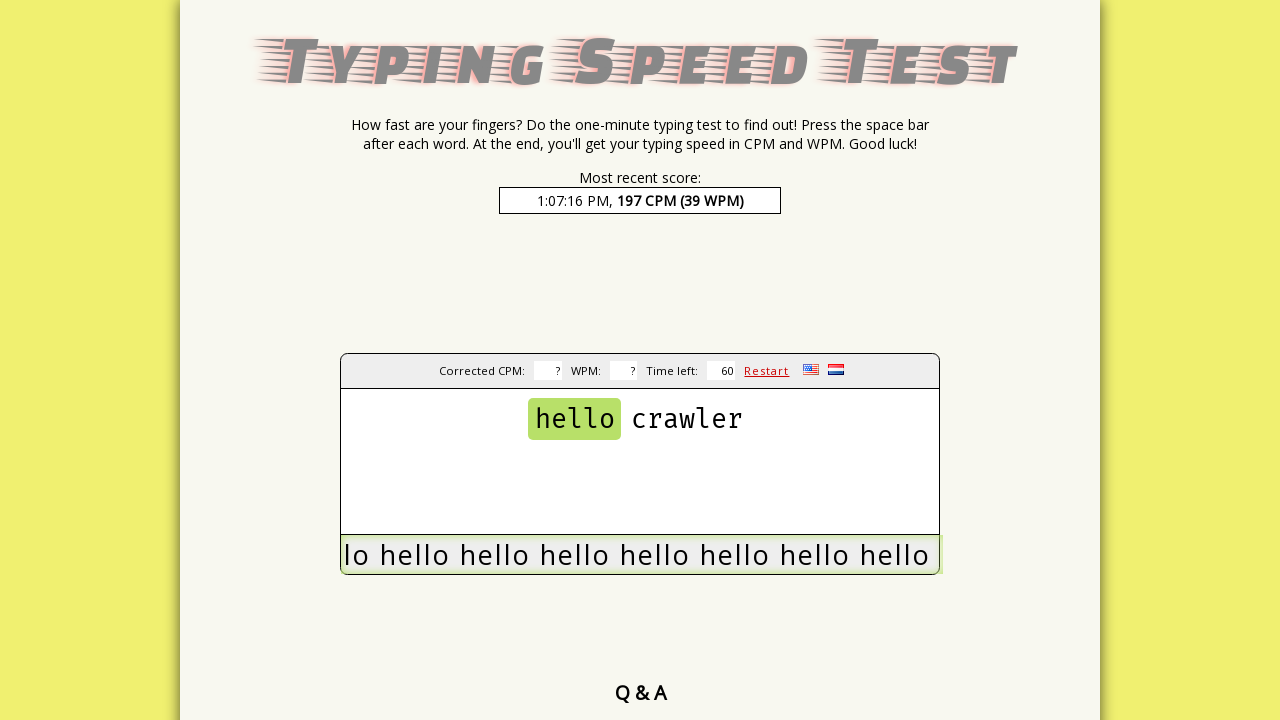

Waited 100ms for page to update with next word
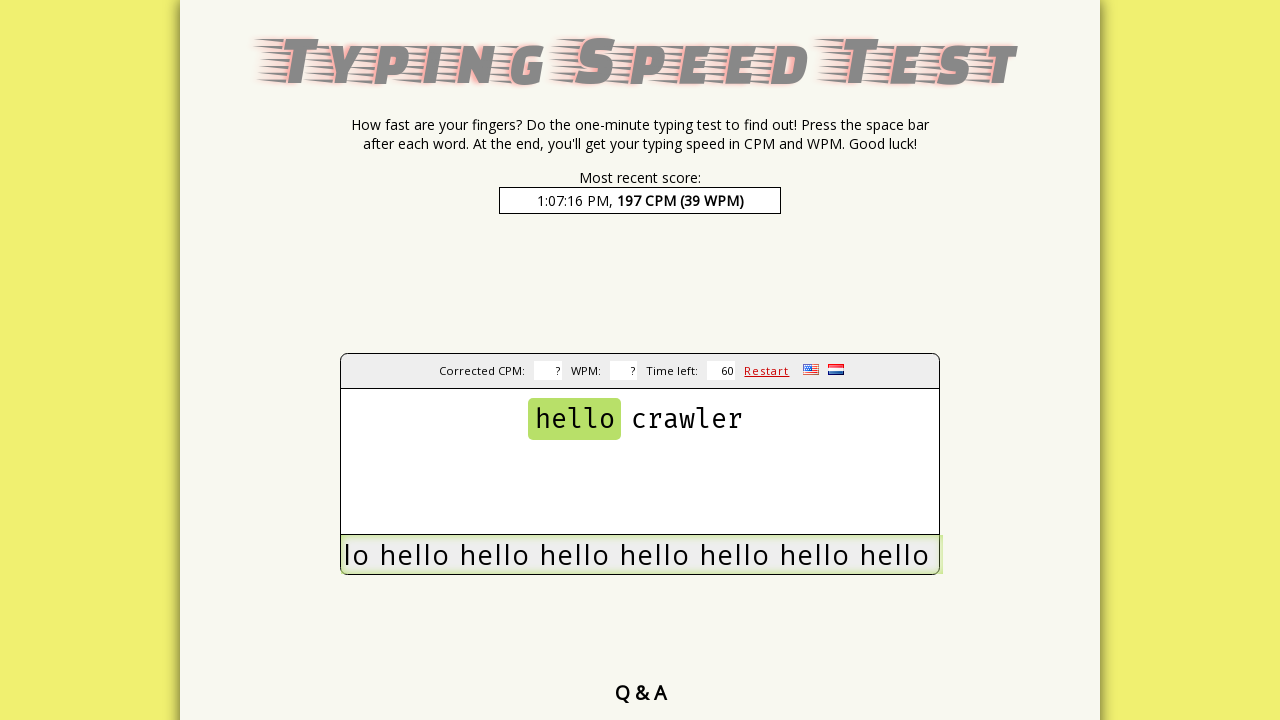

Retrieved current word: 'hello'
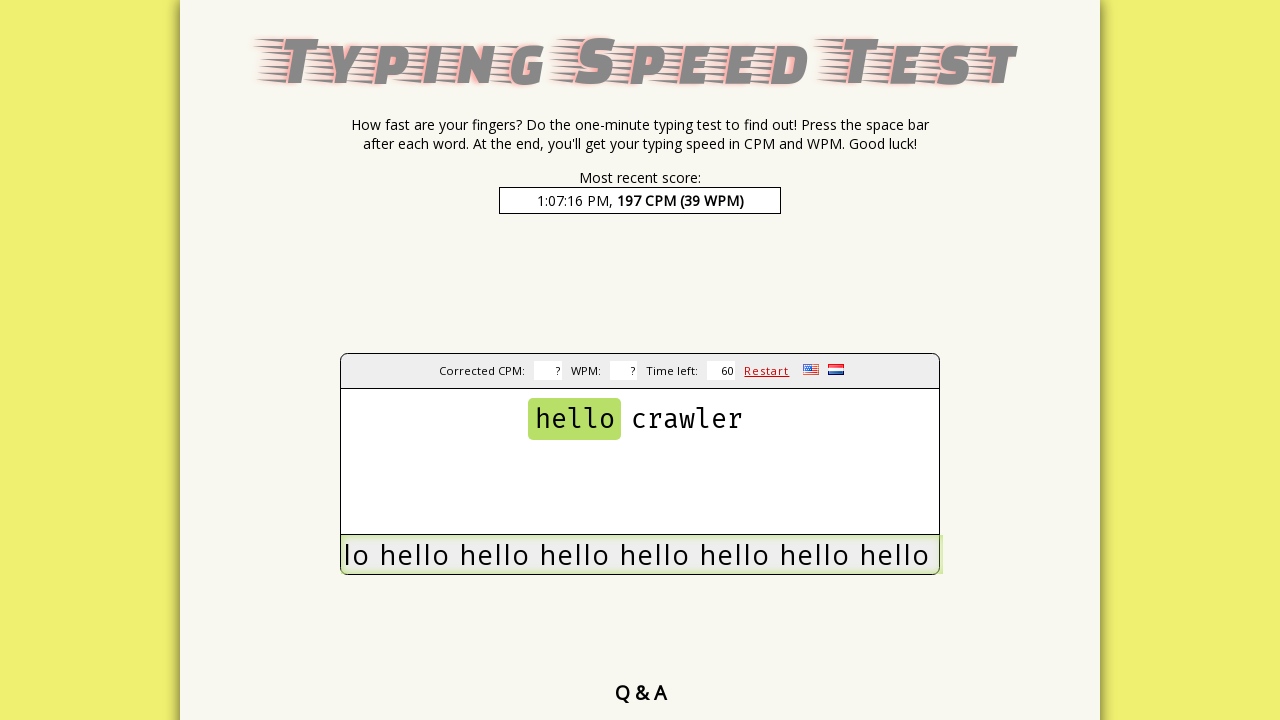

Typed 'hello ' into the input box on #input
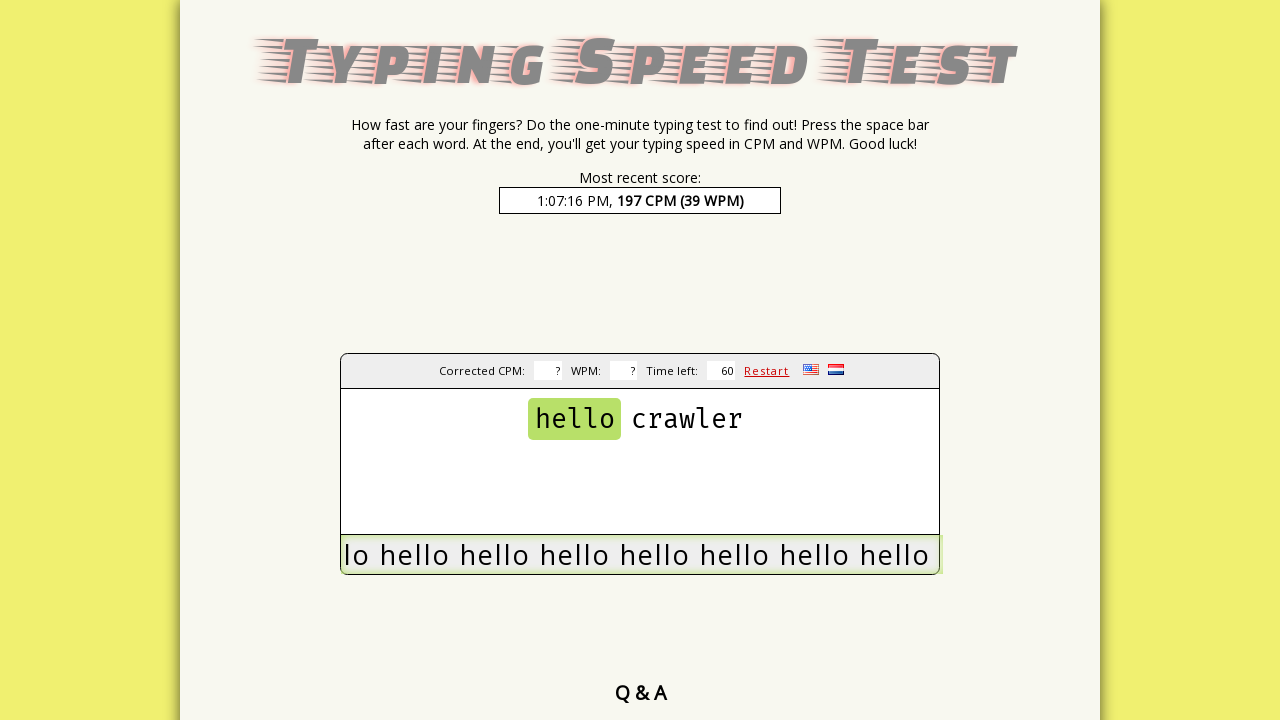

Waited 100ms for page to update with next word
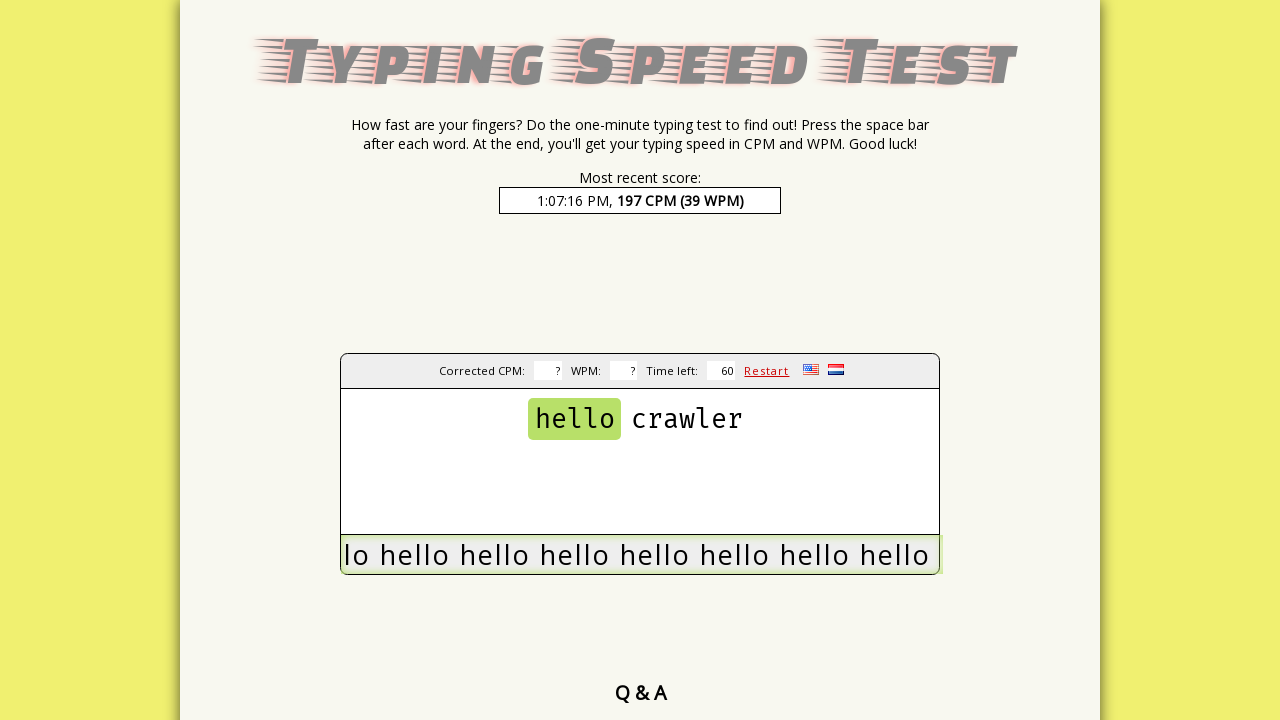

Retrieved current word: 'hello'
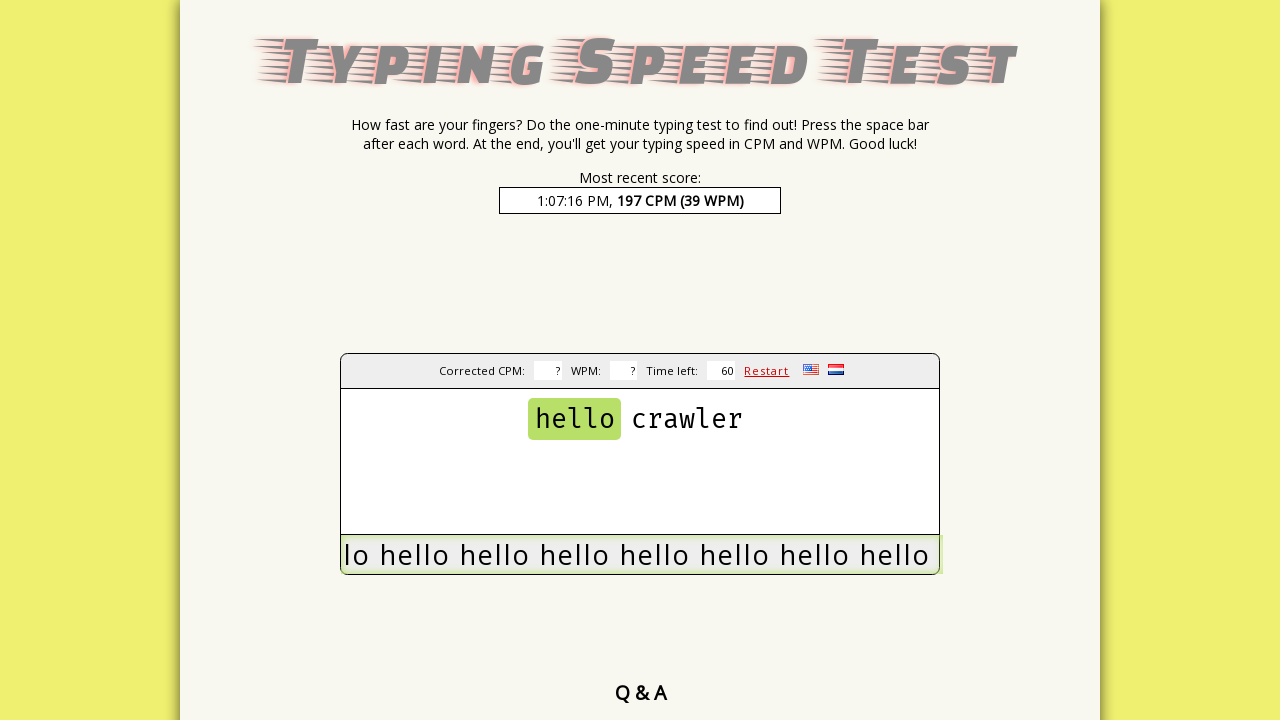

Typed 'hello ' into the input box on #input
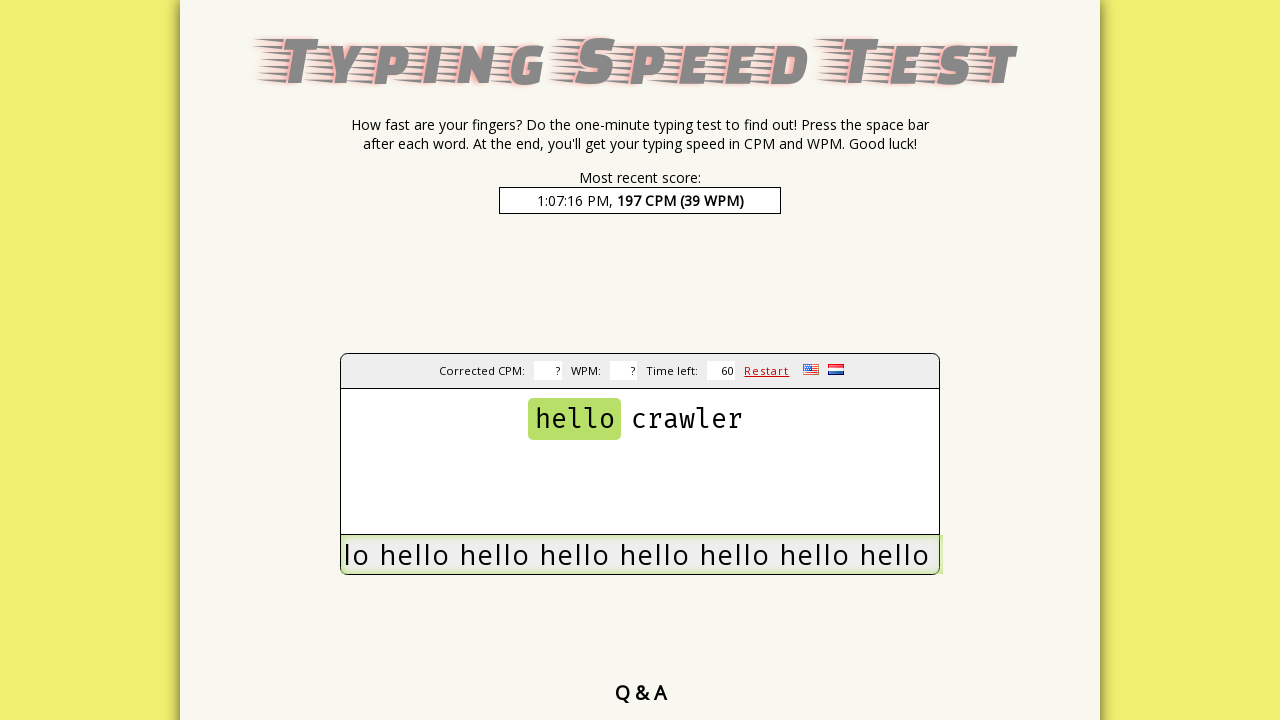

Waited 100ms for page to update with next word
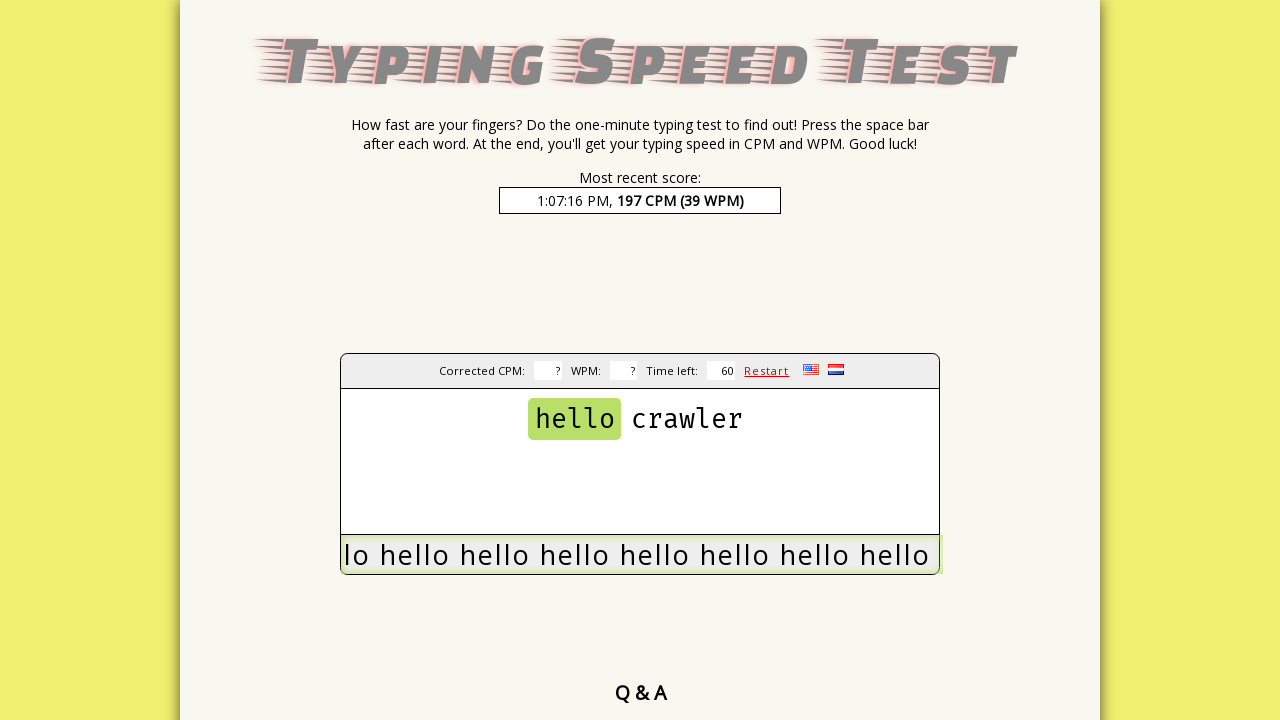

Retrieved current word: 'hello'
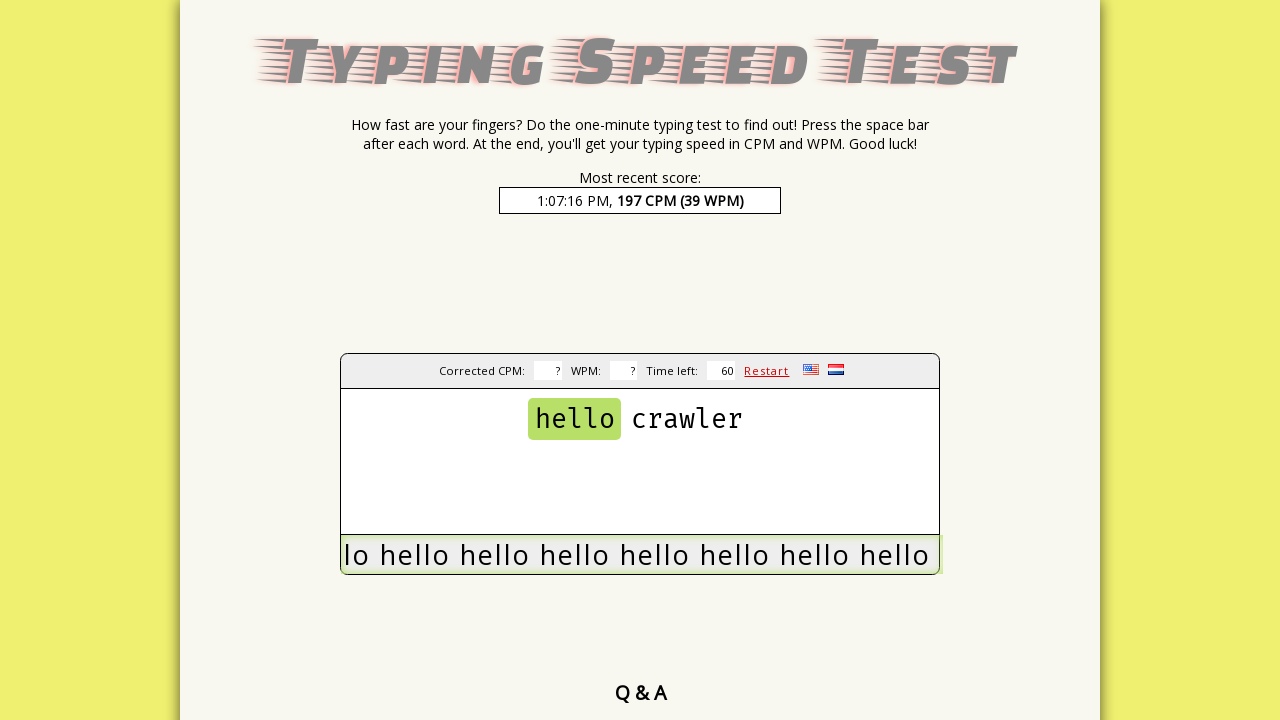

Typed 'hello ' into the input box on #input
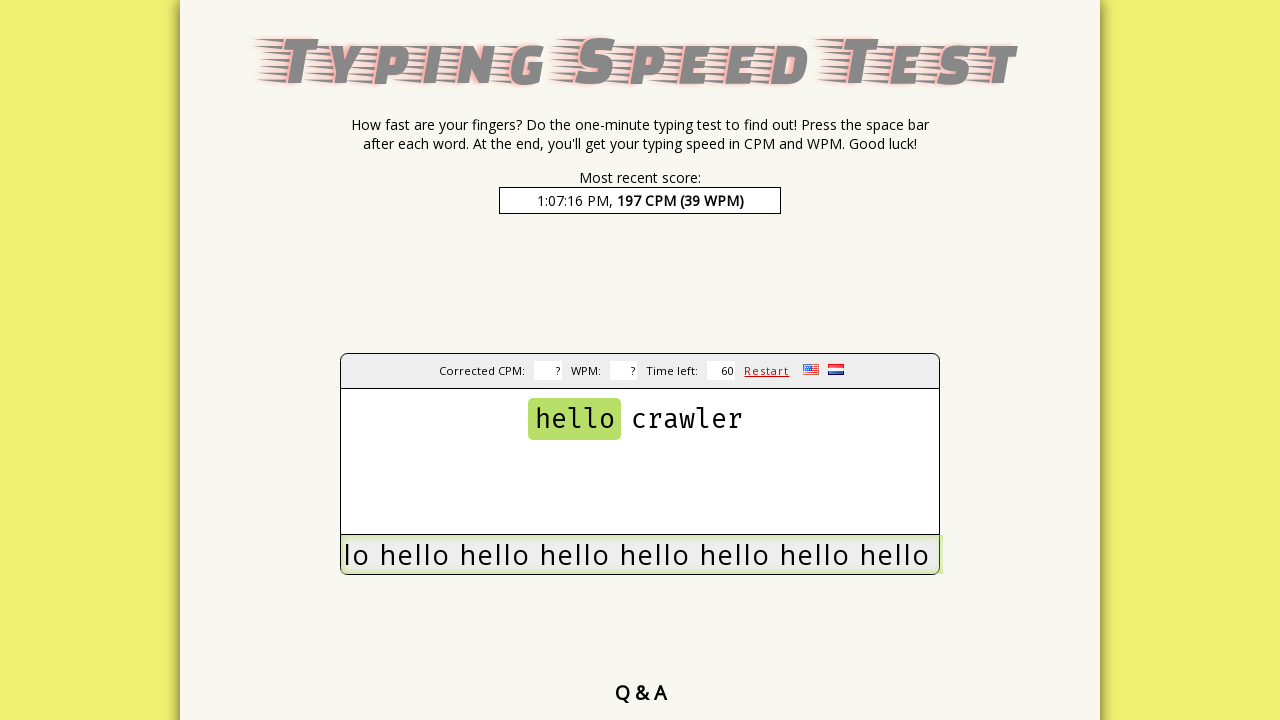

Waited 100ms for page to update with next word
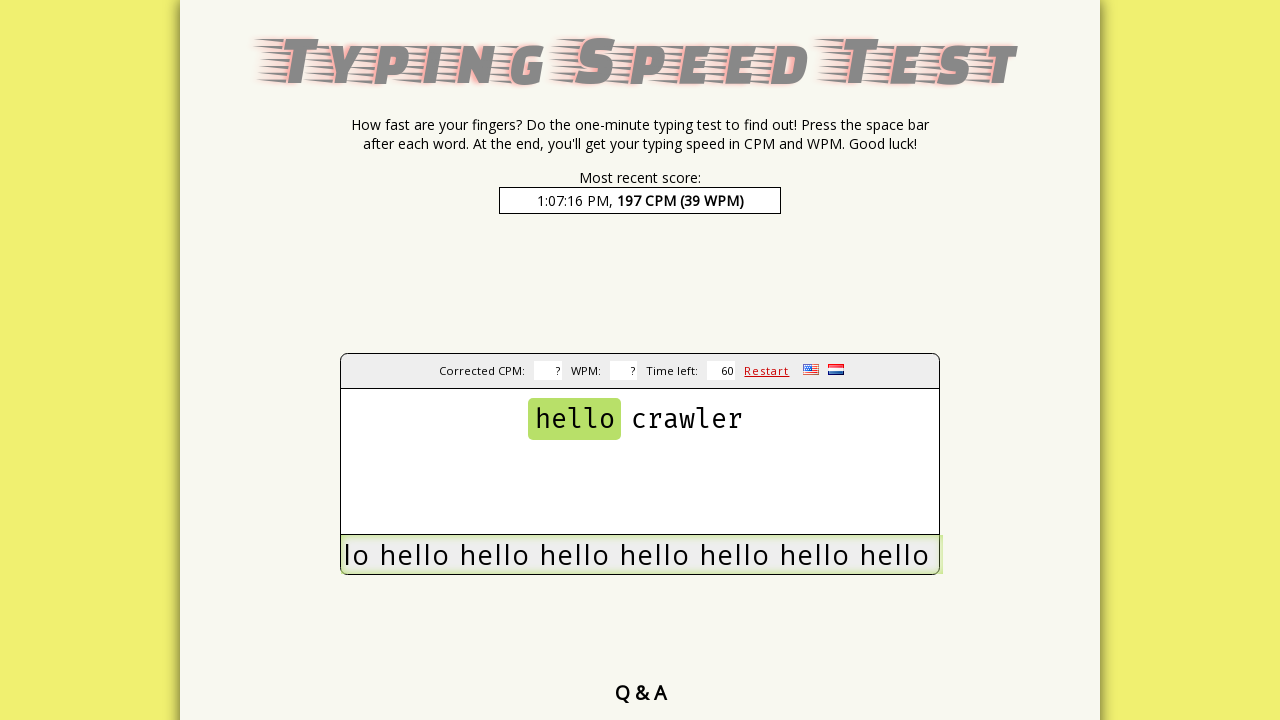

Retrieved current word: 'hello'
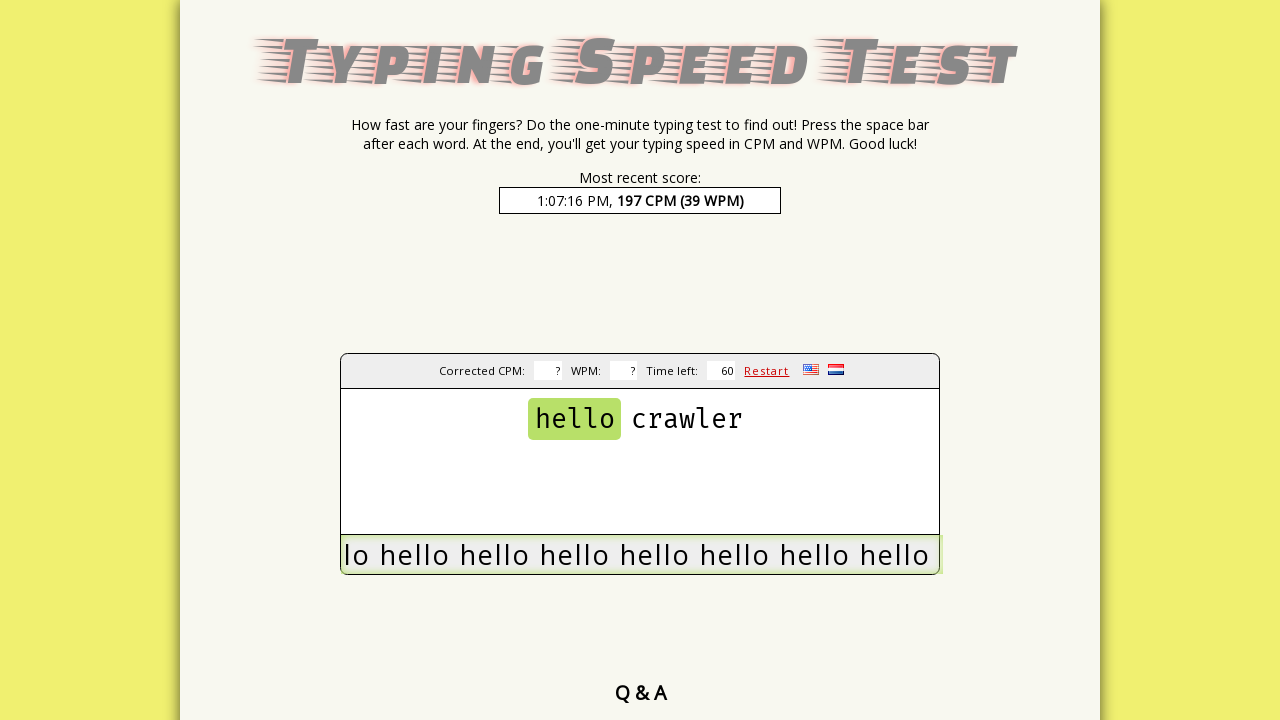

Typed 'hello ' into the input box on #input
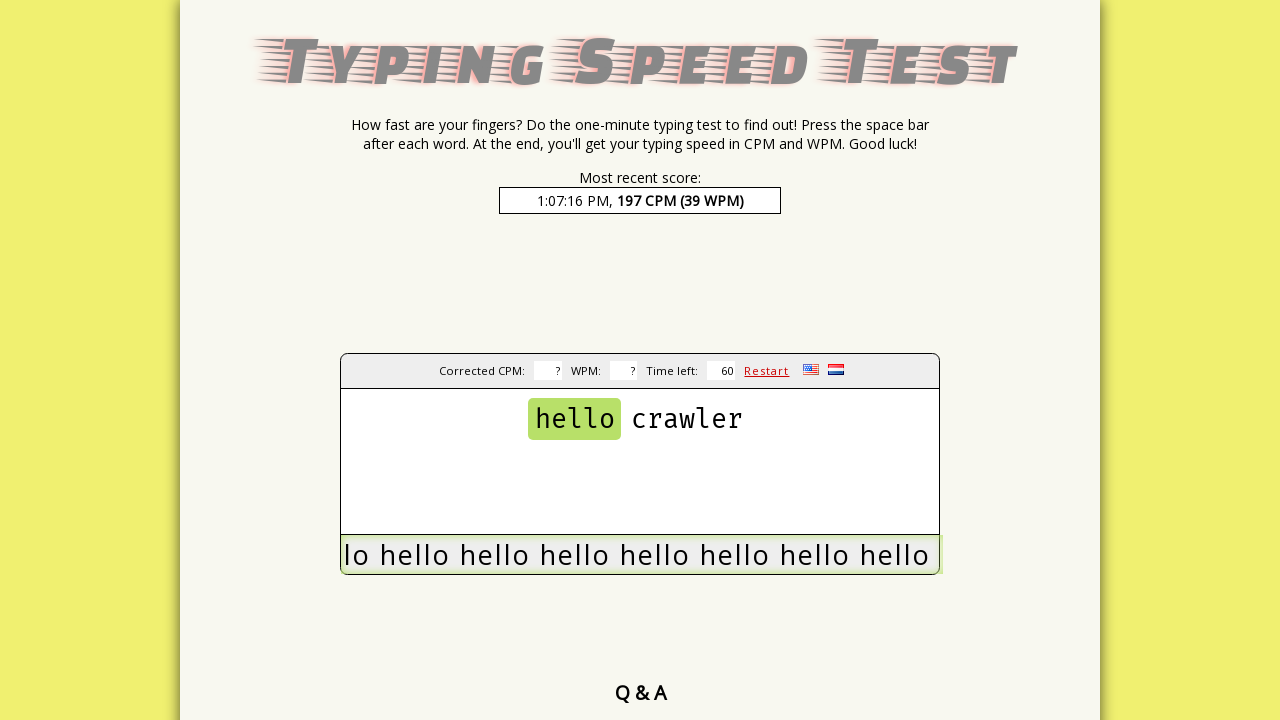

Waited 100ms for page to update with next word
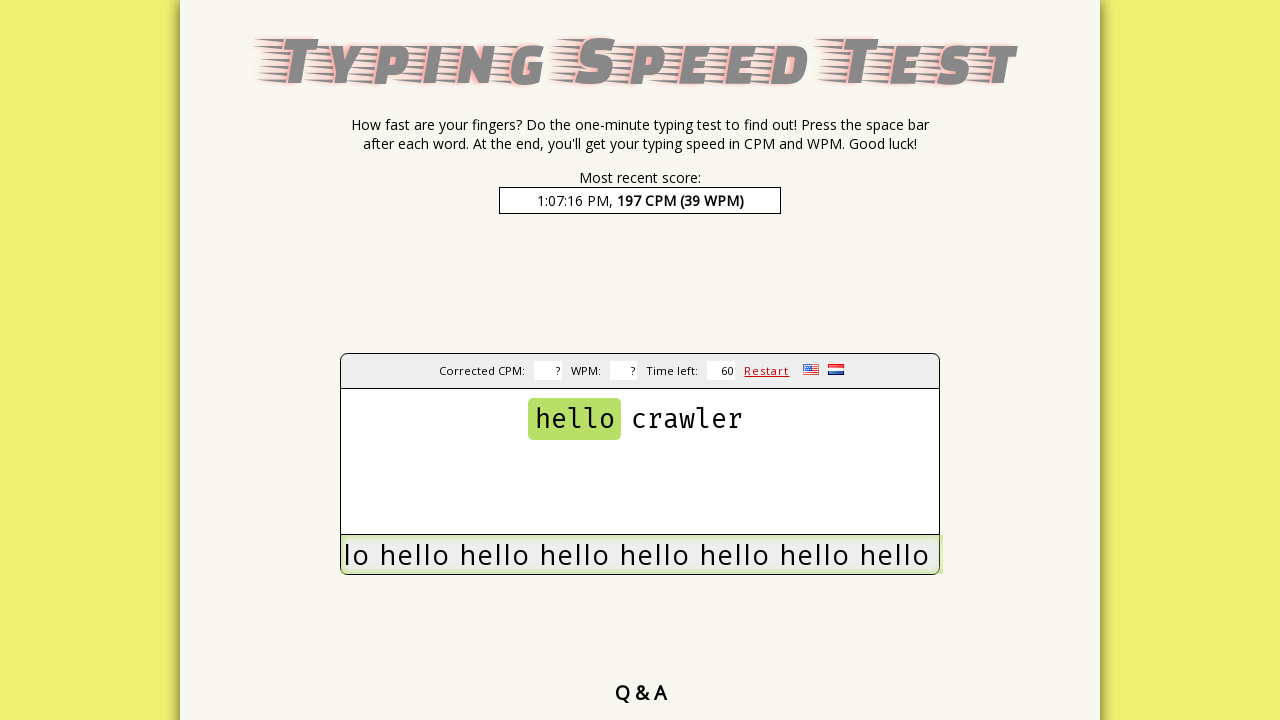

Retrieved current word: 'hello'
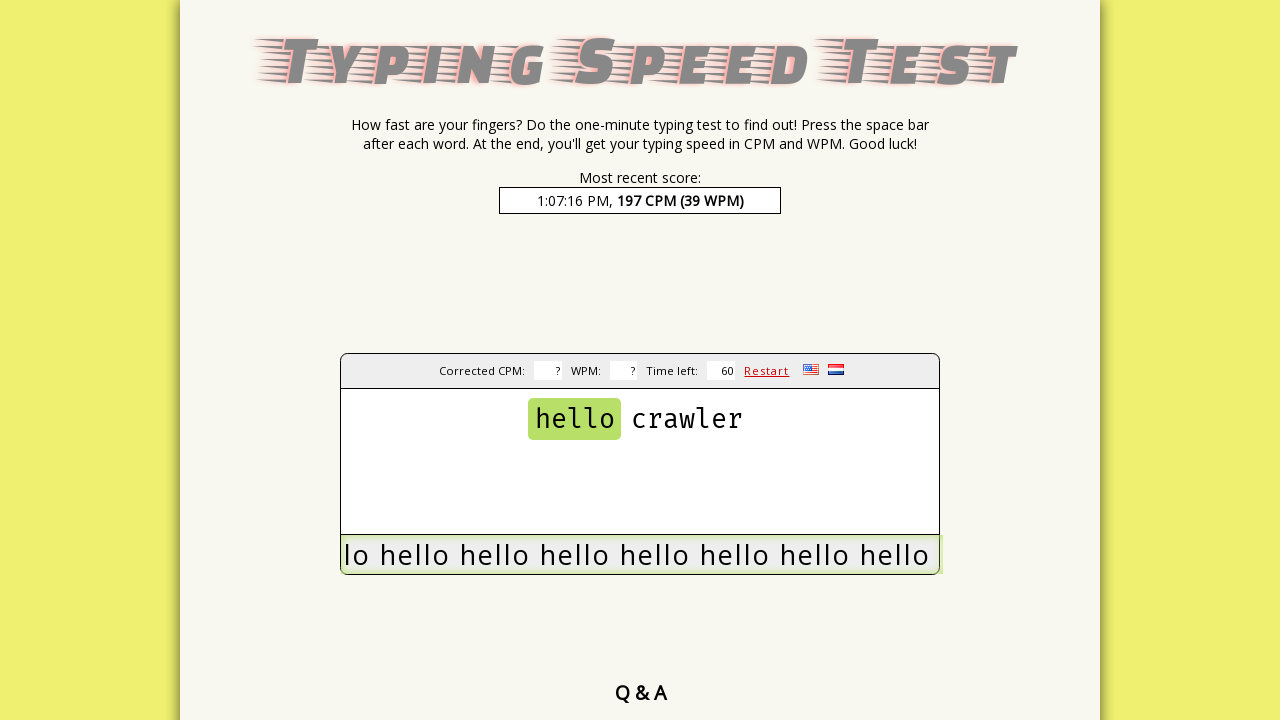

Typed 'hello ' into the input box on #input
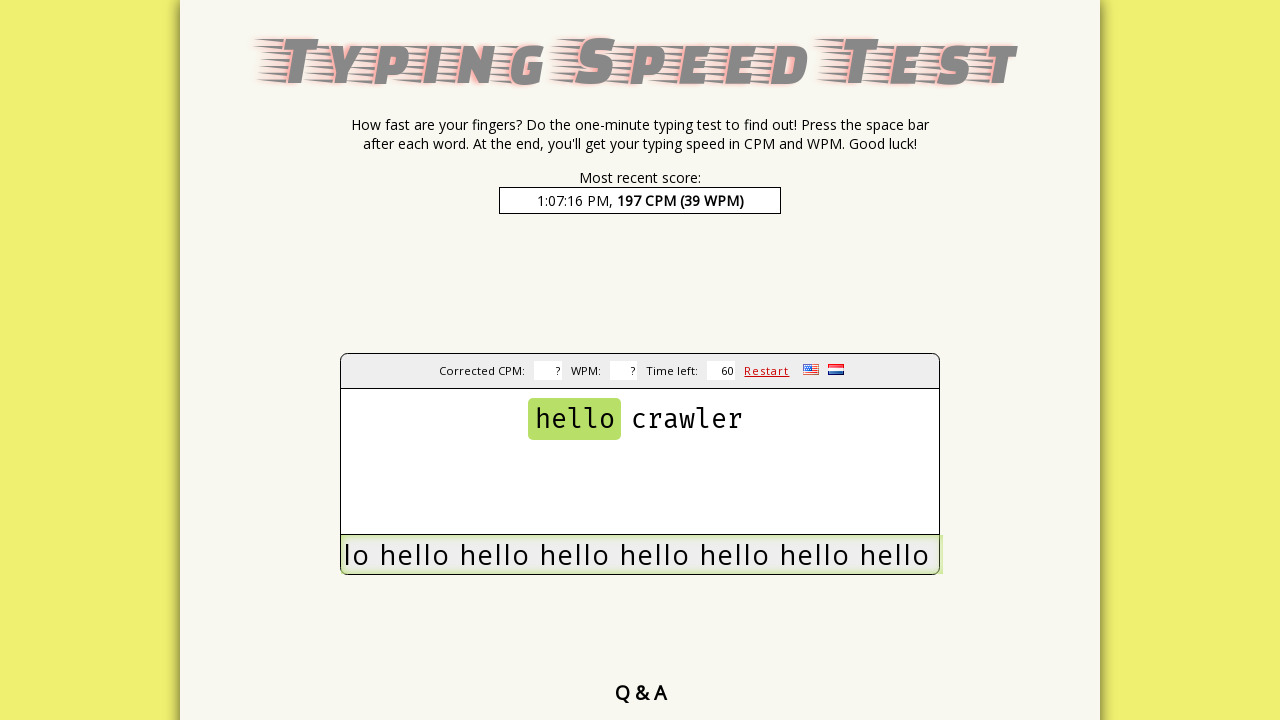

Waited 100ms for page to update with next word
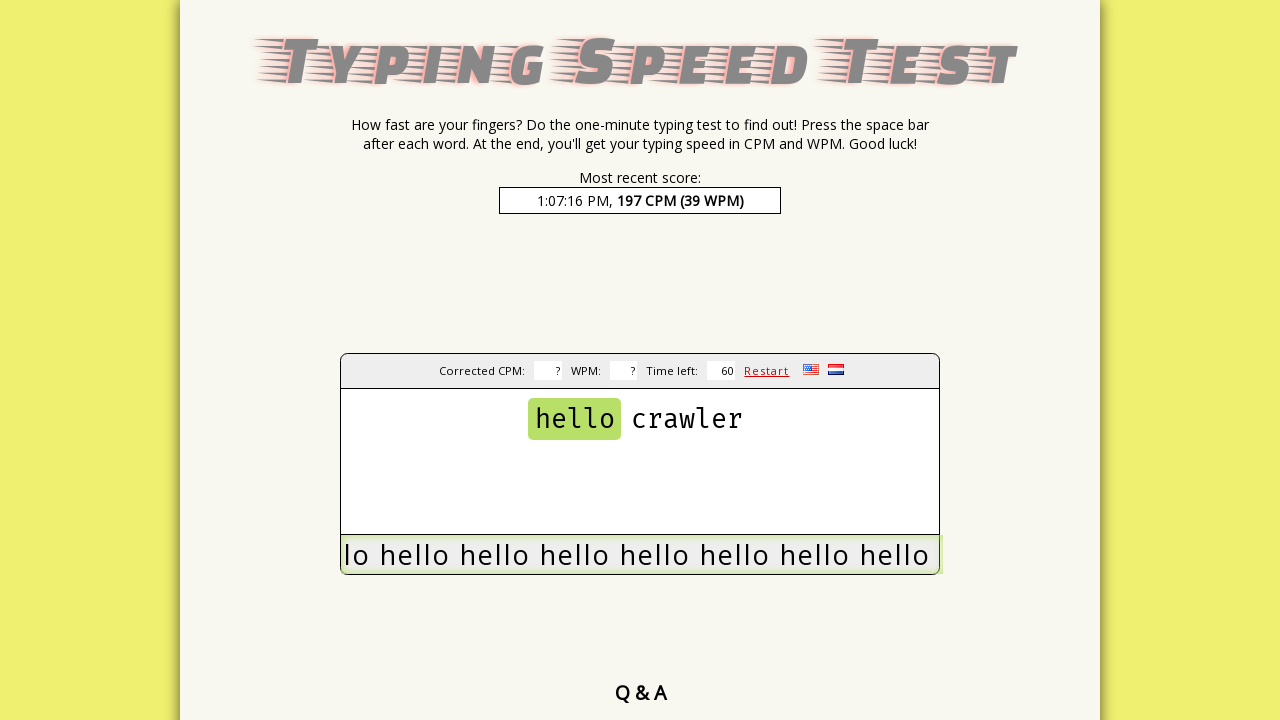

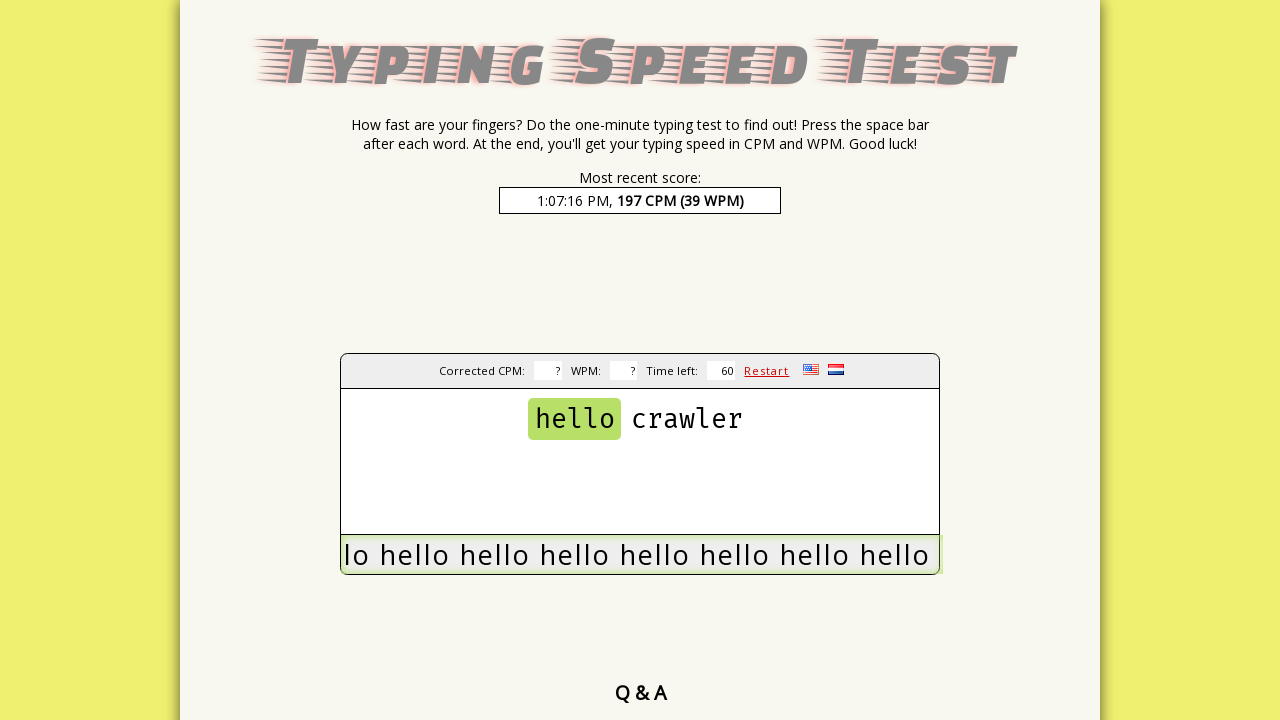